Comprehensive test of various web elements on a demo page including dropdowns, text inputs, buttons, sliders, iframes, checkboxes, and drag-and-drop functionality

Starting URL: https://seleniumbase.io/demo_page

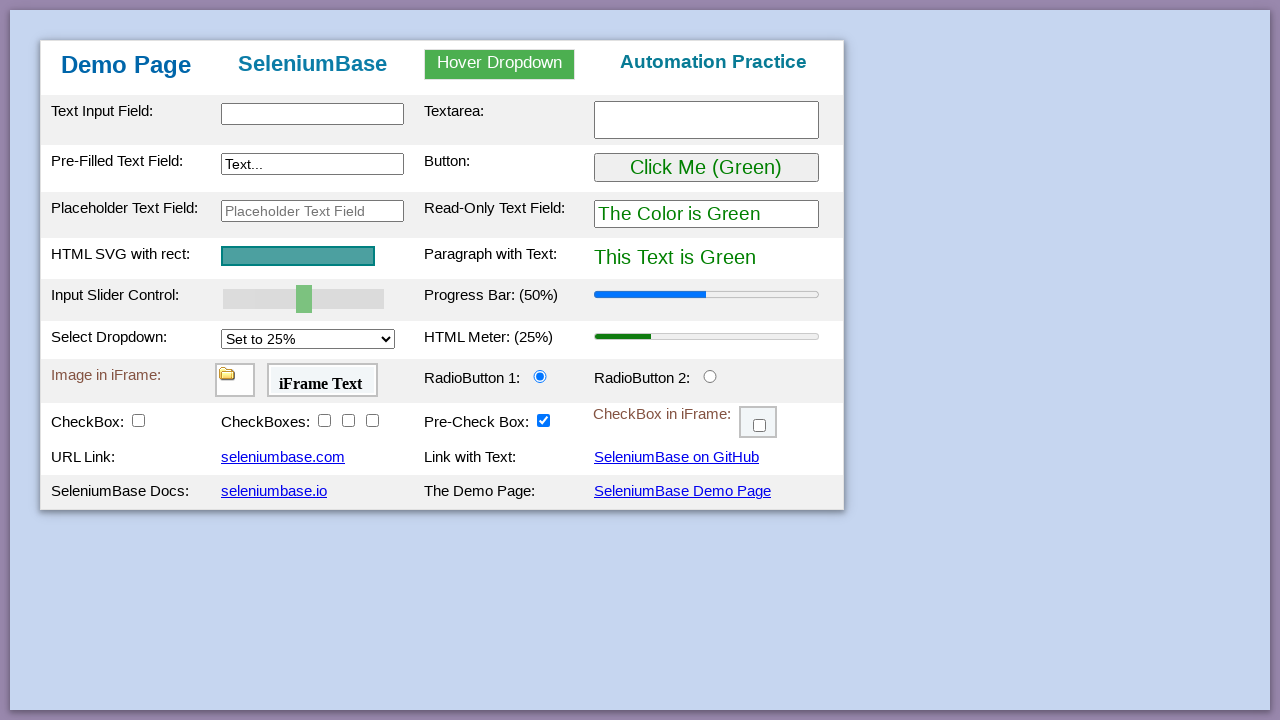

Validated h1 page title is 'Demo Page'
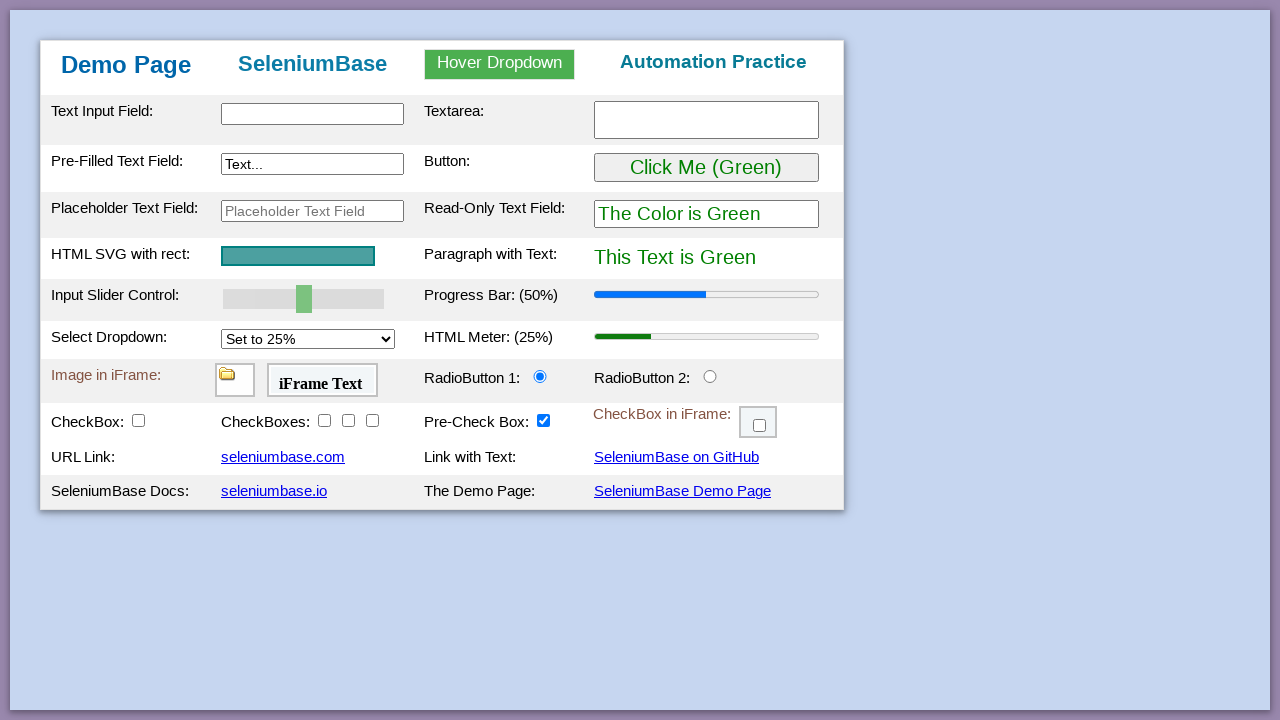

Validated h2 subtitle is 'SeleniumBase'
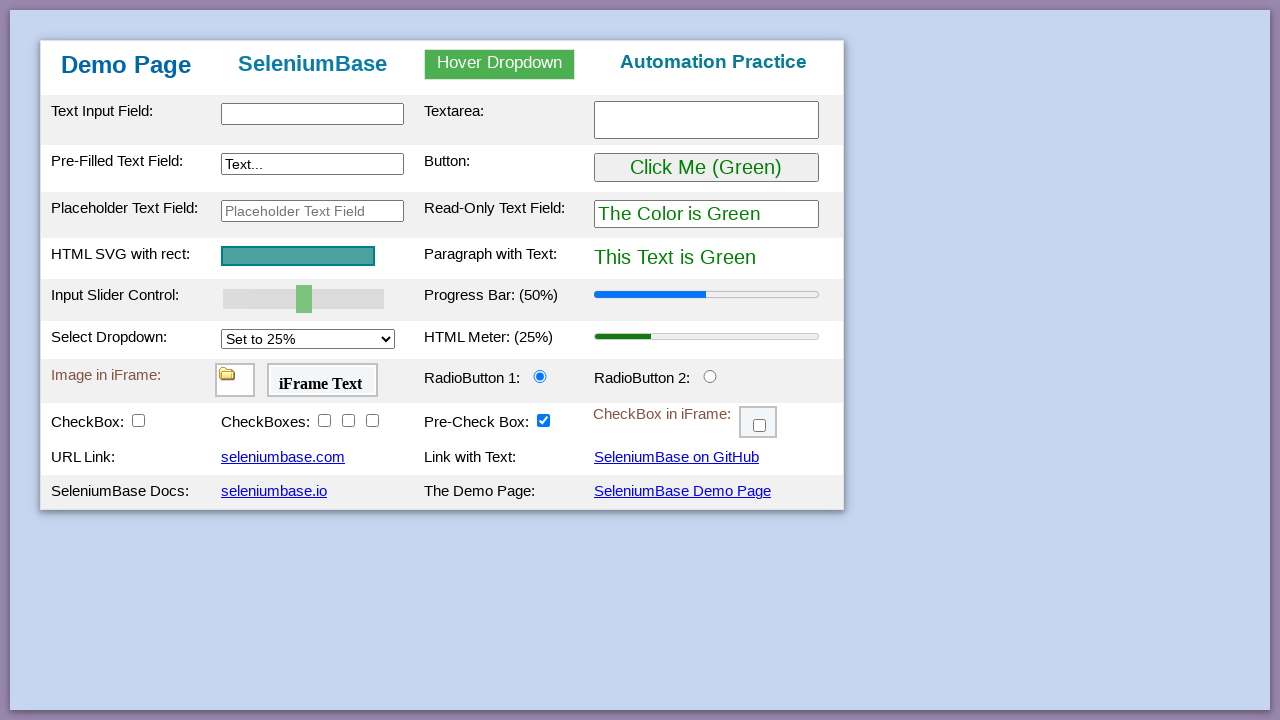

Validated h3 subheading is 'Automation Practice'
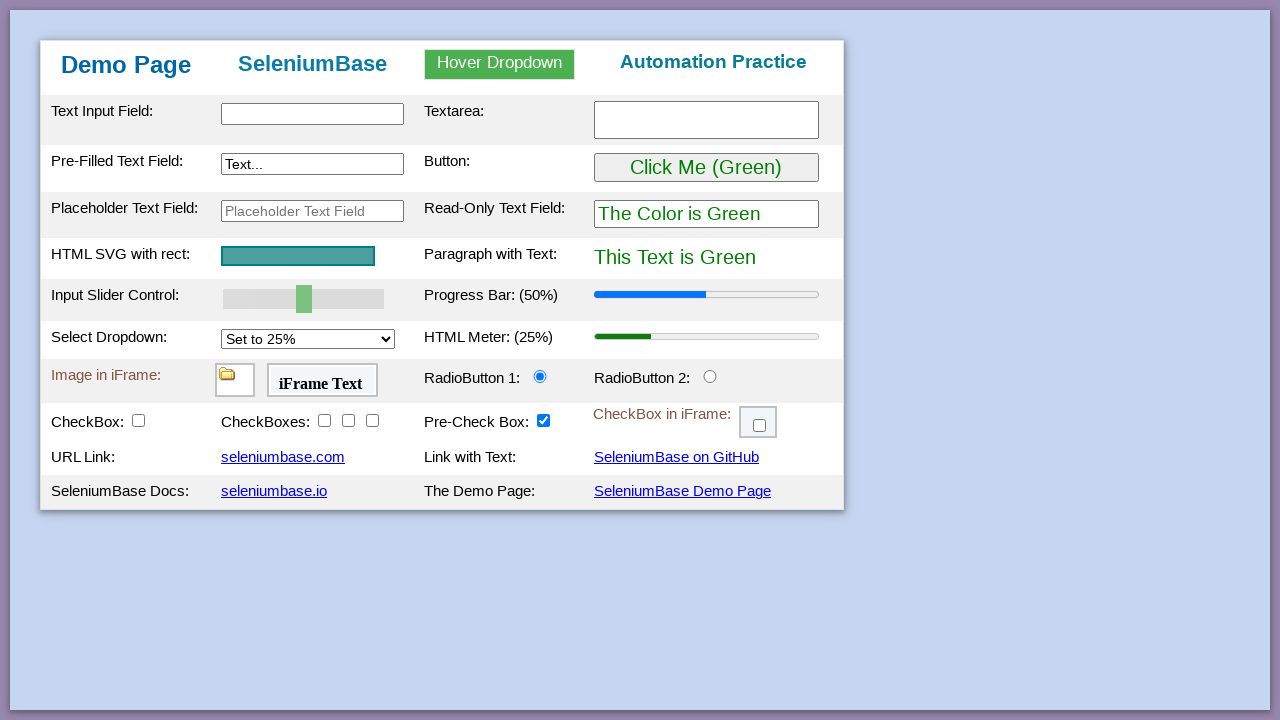

Hovered over dropdown menu at (500, 64) on #myDropdown
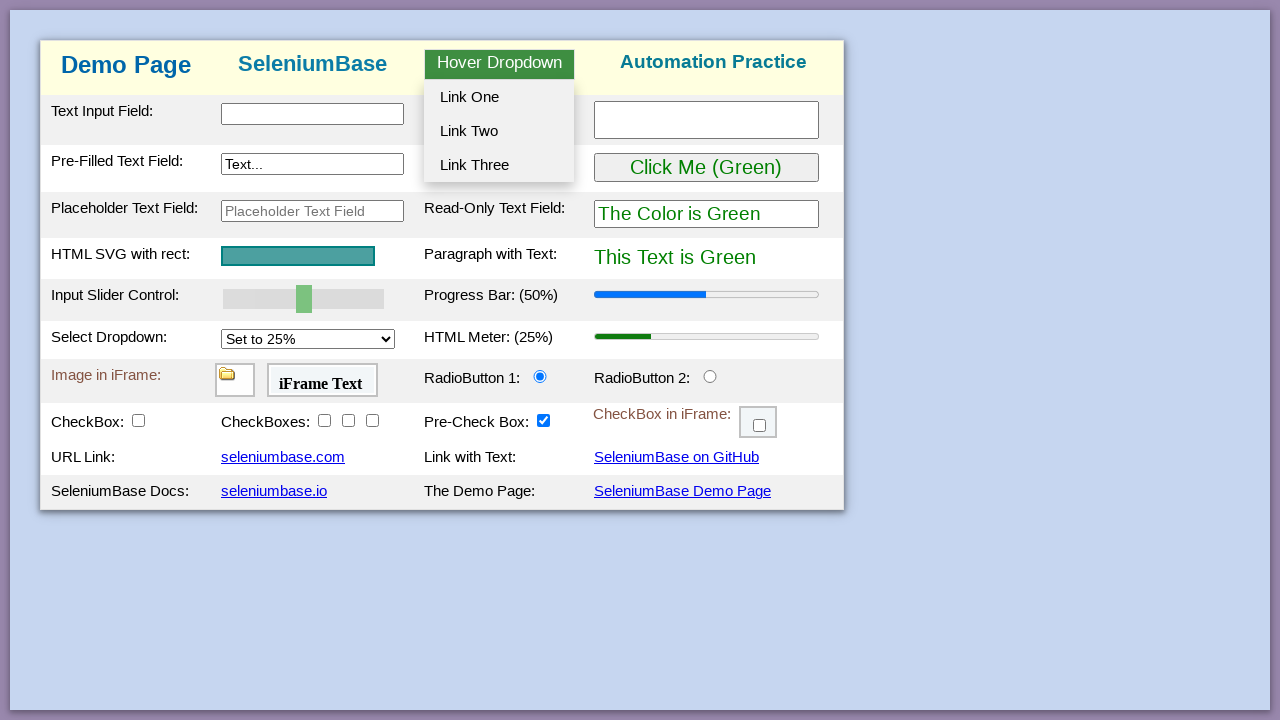

Clicked dropdown option 1 at (499, 97) on #dropOption1
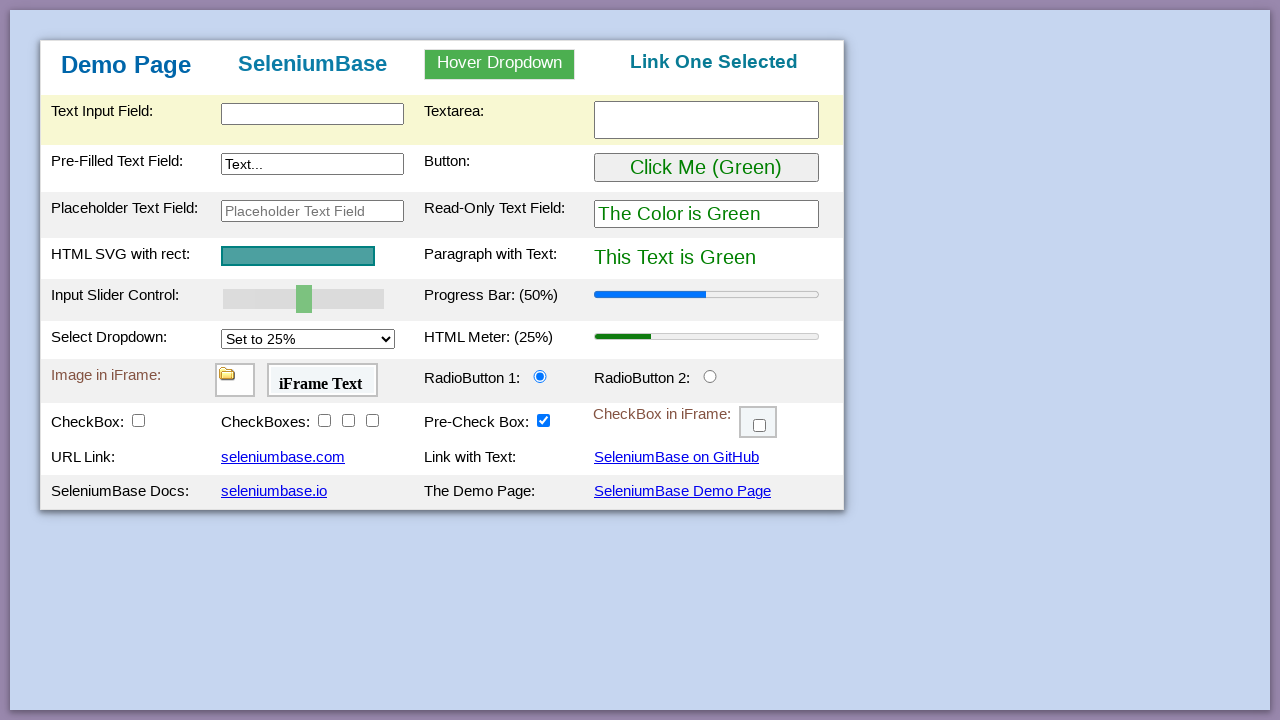

Validated that 'Link One Selected' is displayed
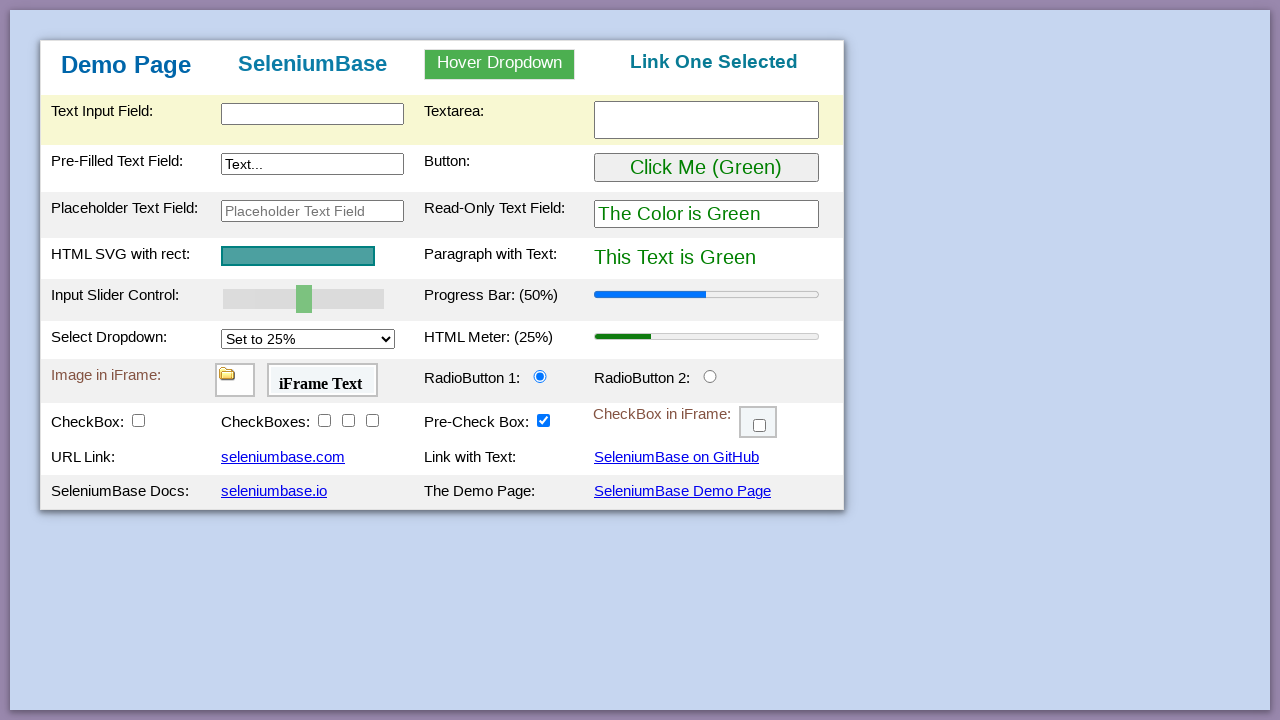

Hovered over dropdown menu again at (500, 64) on #myDropdown
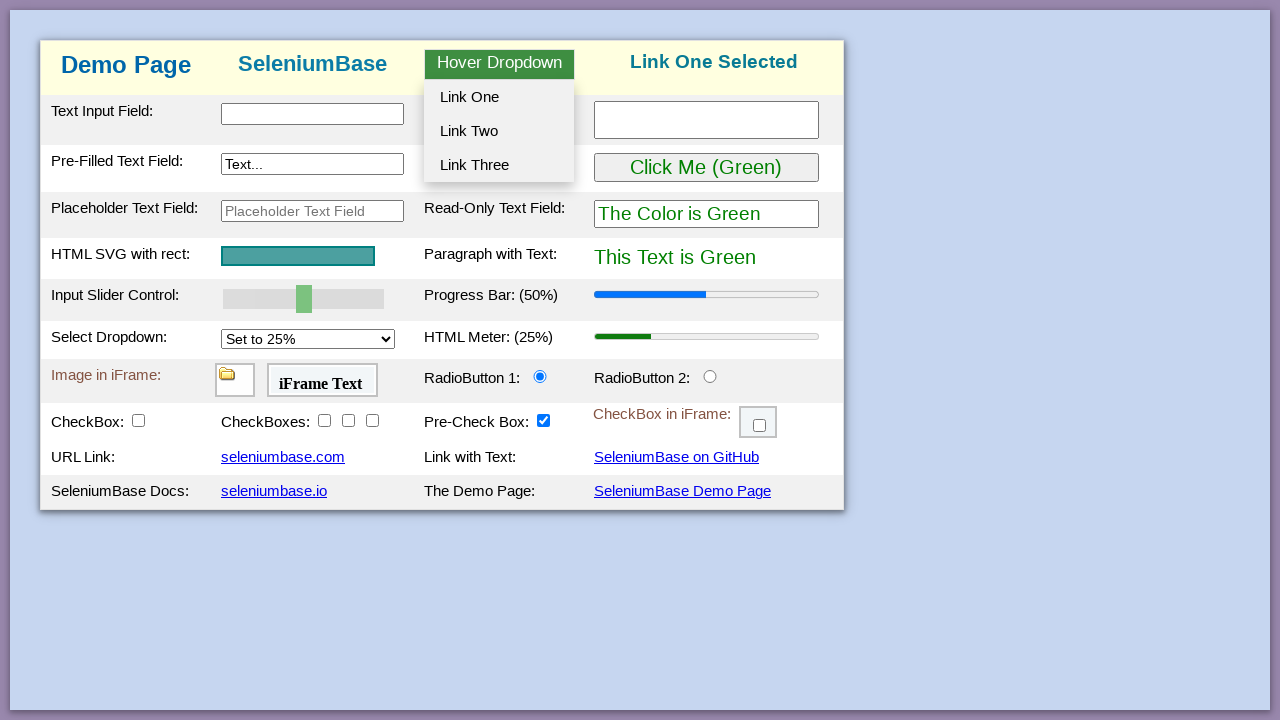

Clicked dropdown option 2 at (499, 131) on #dropOption2
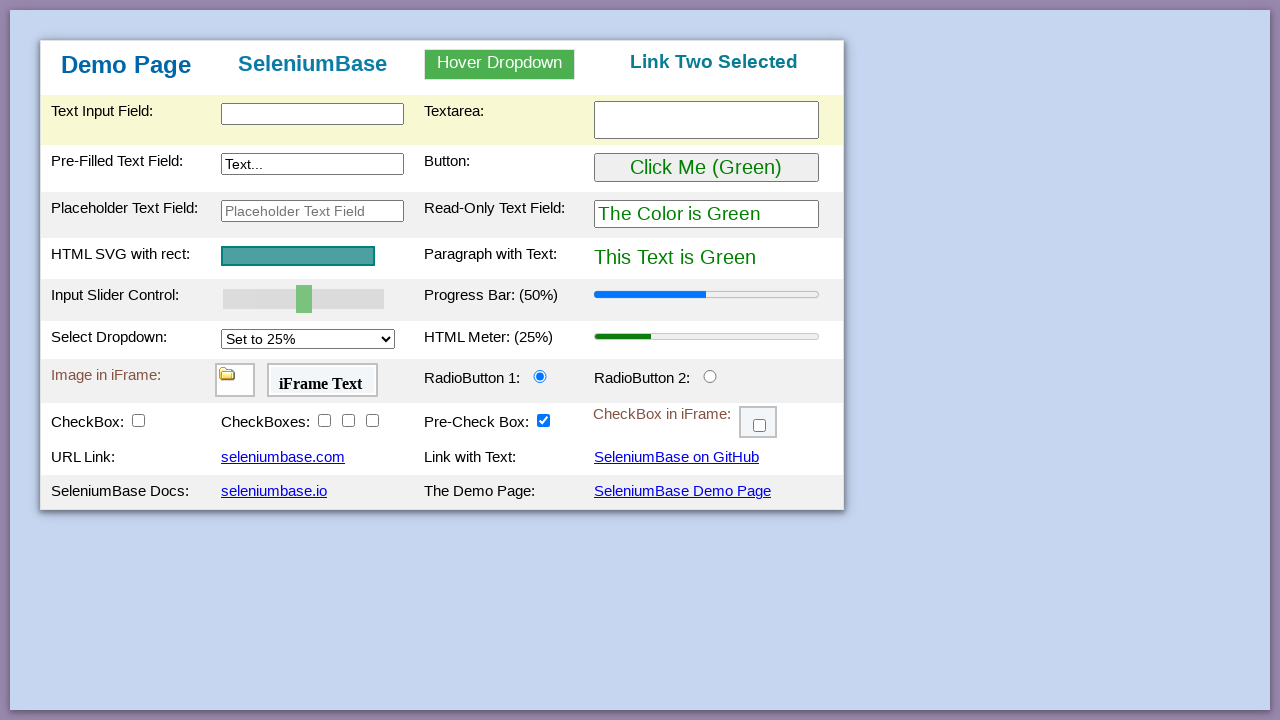

Validated that 'Link Two Selected' is displayed
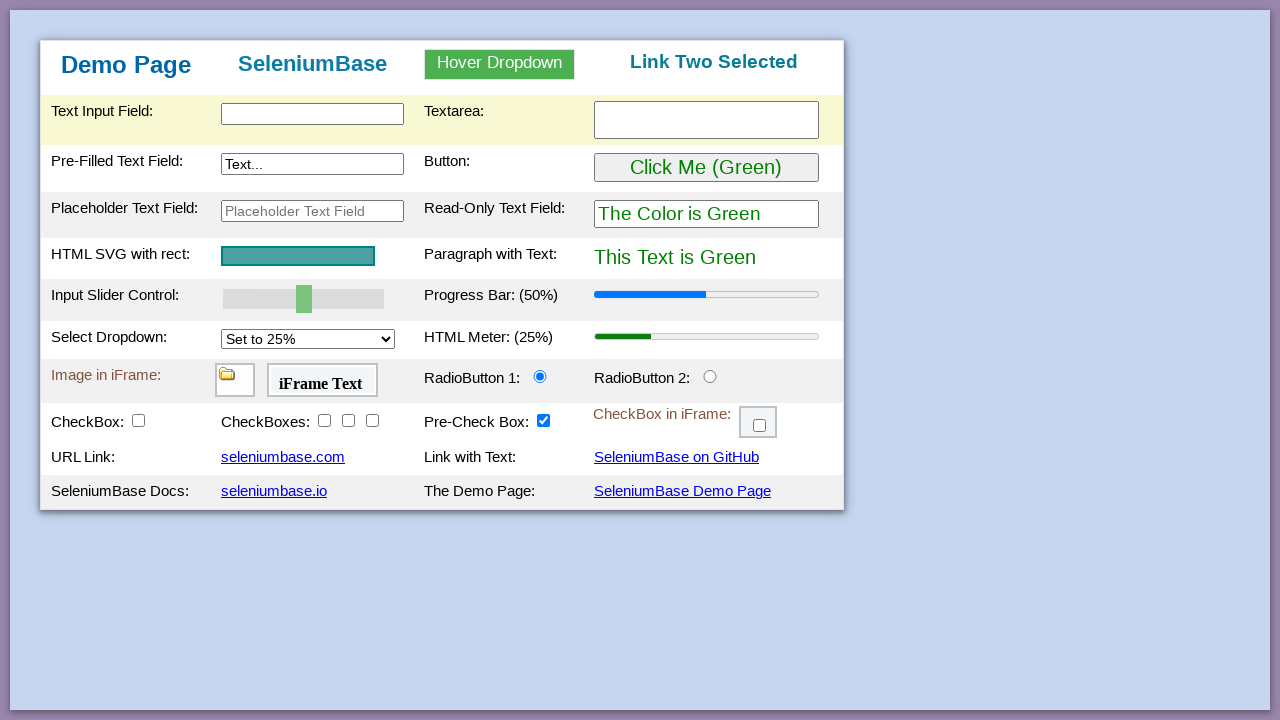

Hovered over dropdown menu once more at (500, 64) on #myDropdown
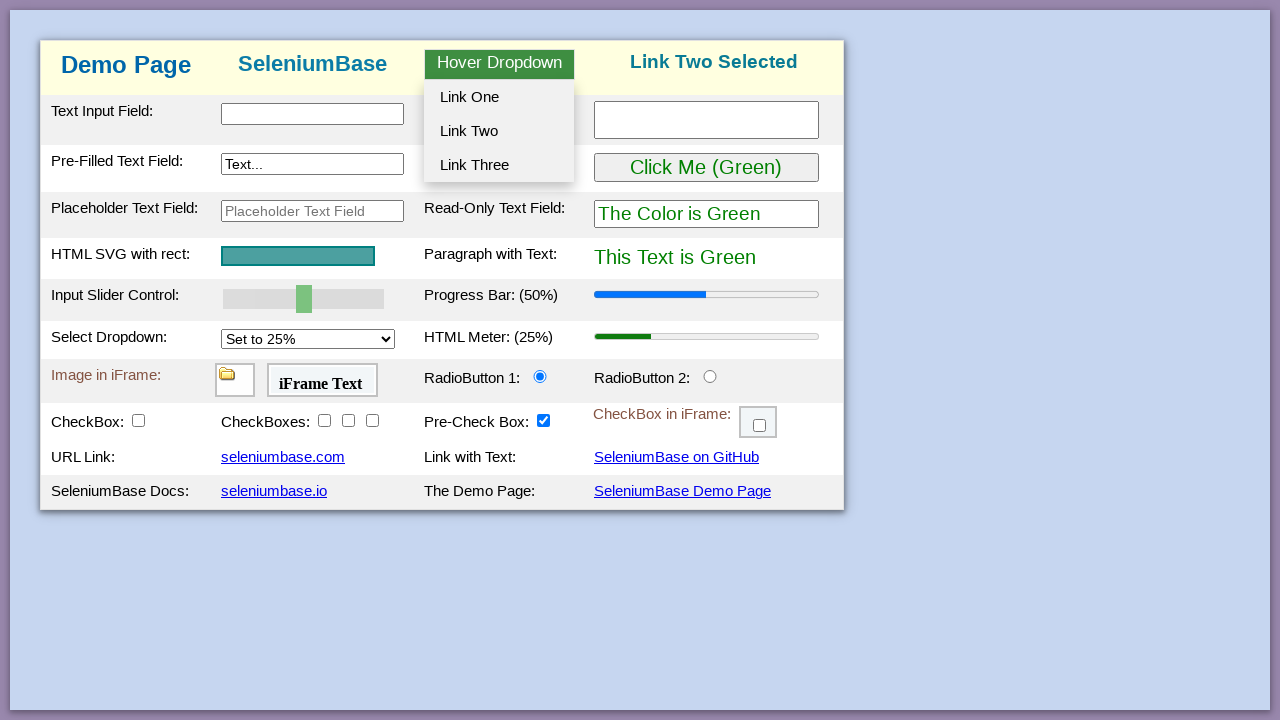

Clicked dropdown option 3 at (499, 165) on #dropOption3
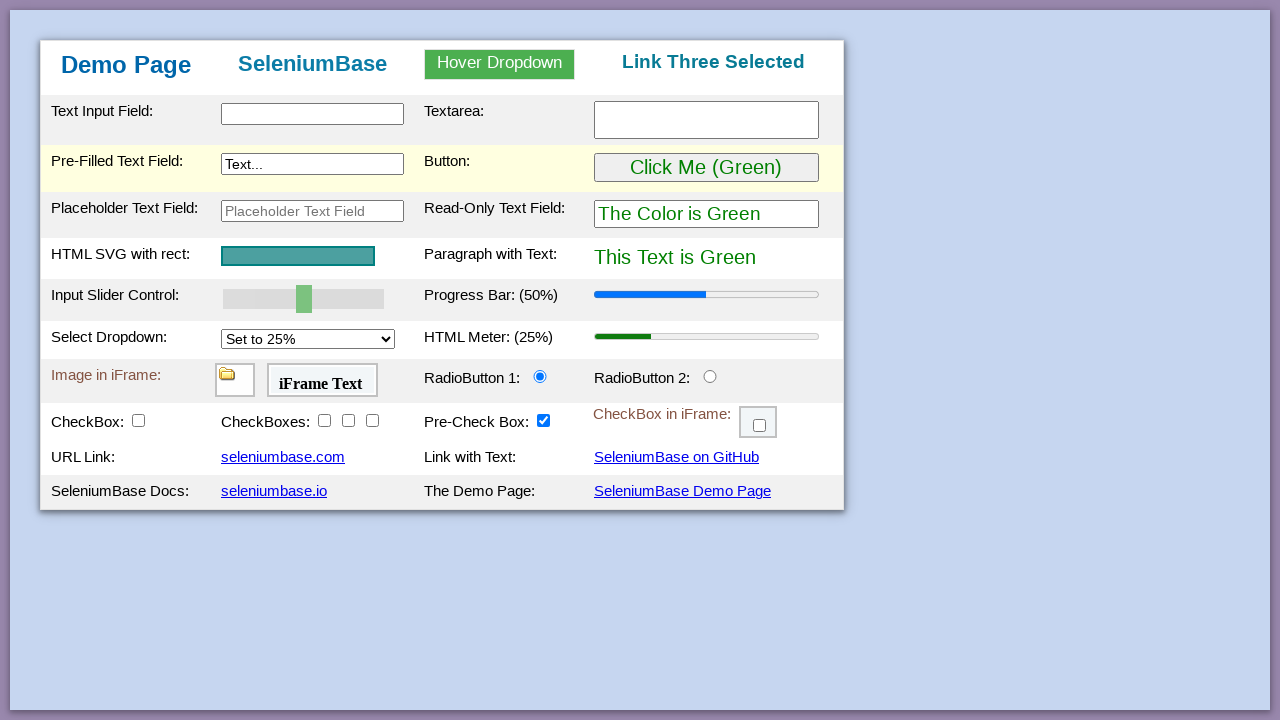

Validated that 'Link Three Selected' is displayed
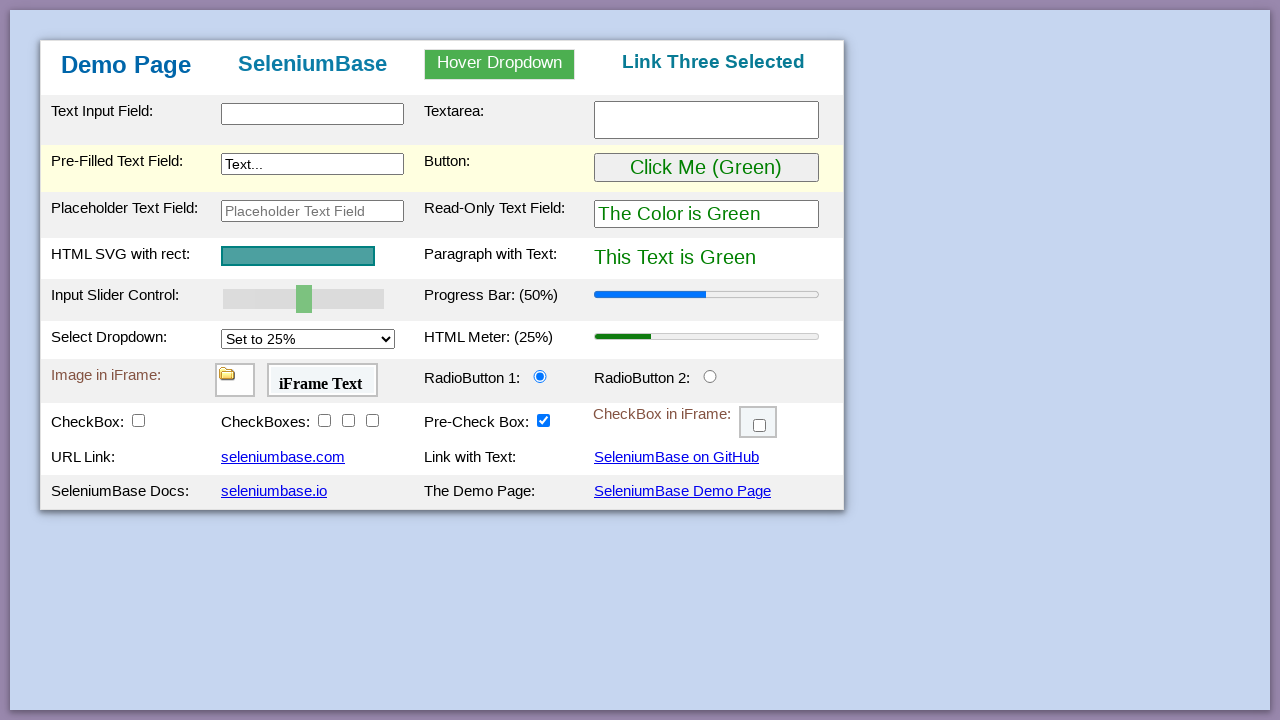

Filled first text input with 'Usando o locator' on #myTextInput
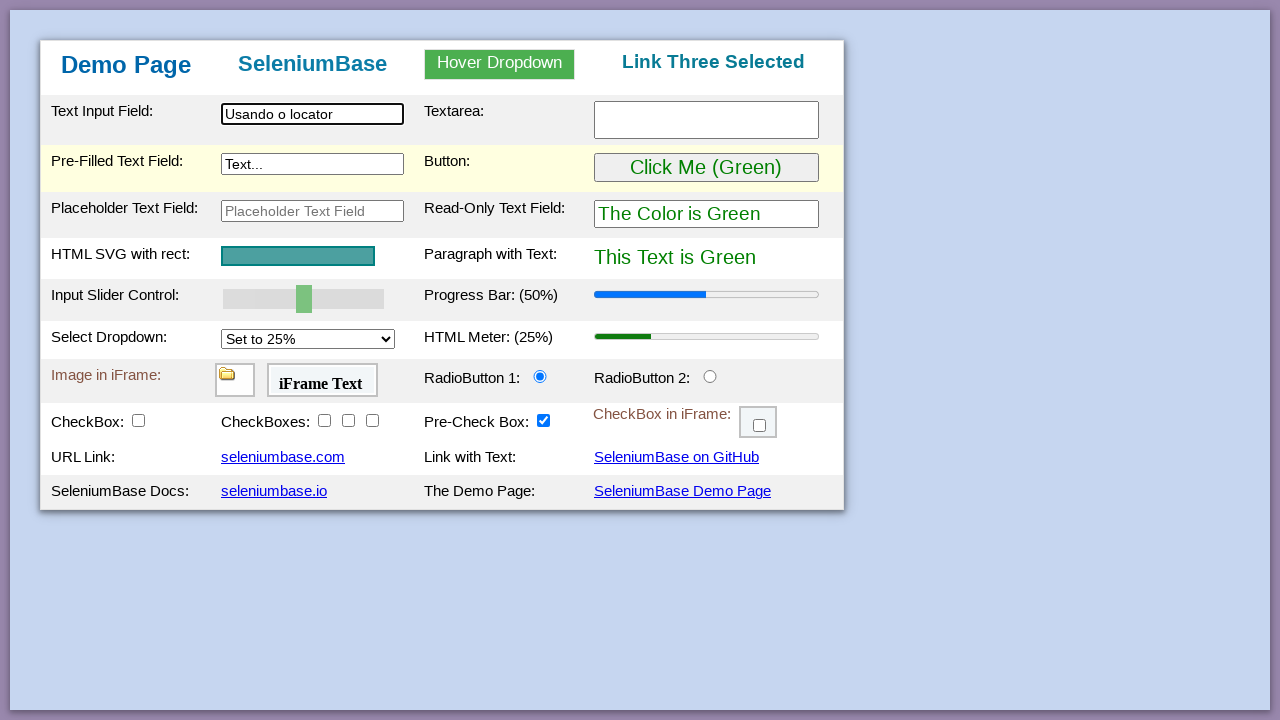

Filled textarea with 'Selector CSS' on #myTextarea
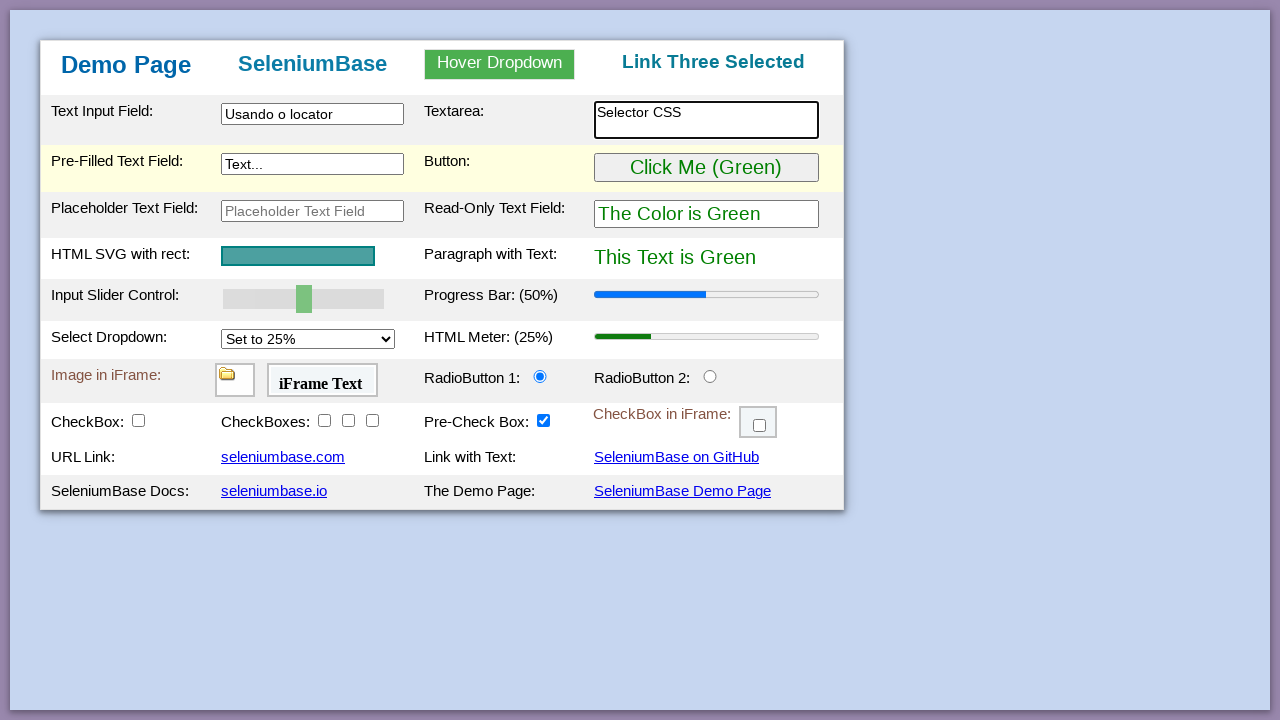

Filled second text input with 'usando o mesmo selector' on #myTextInput2
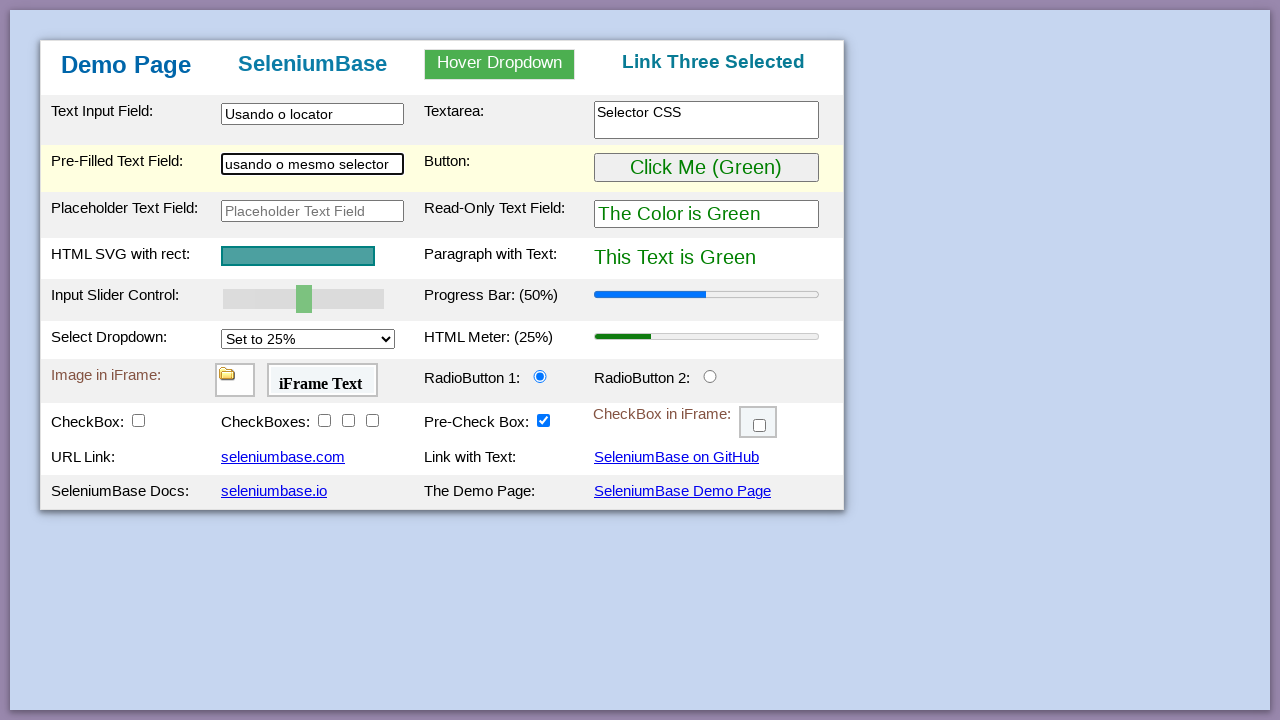

Filled placeholder text field with 'Usando o fullpath' on //input[@id='placeholderText']
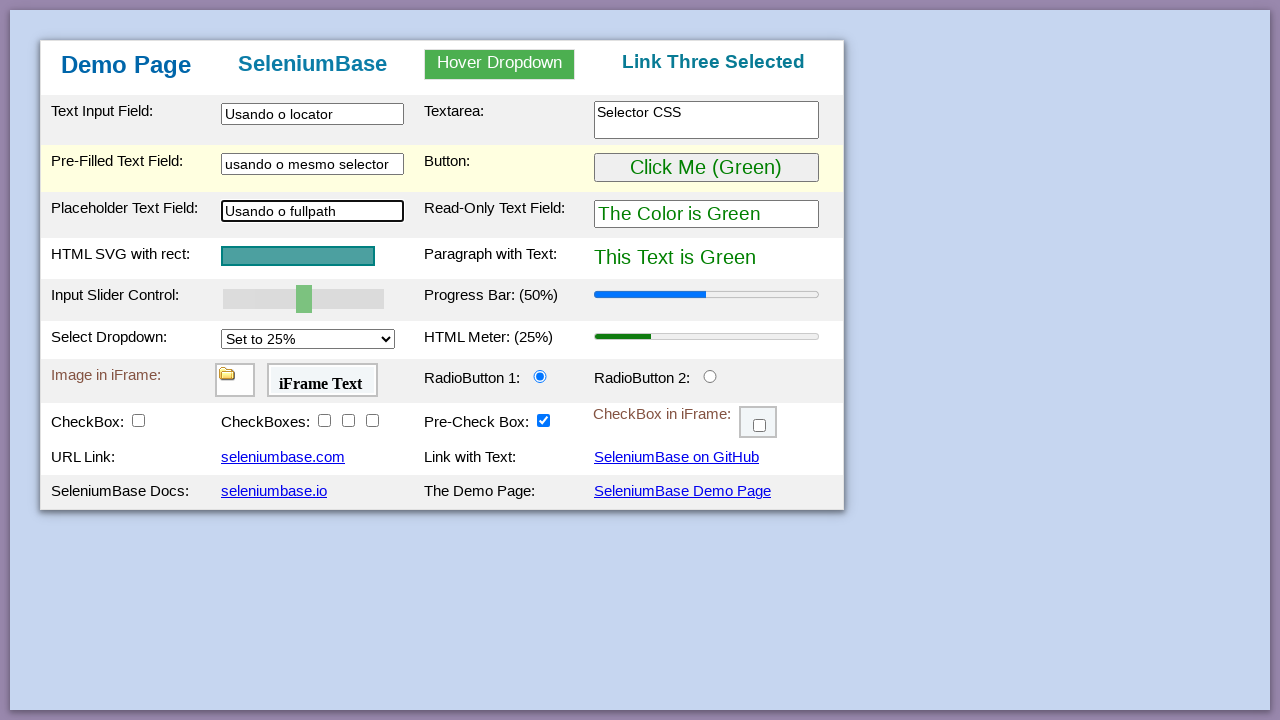

Clicked main button element at (706, 168) on xpath=//*[@id='myButton']
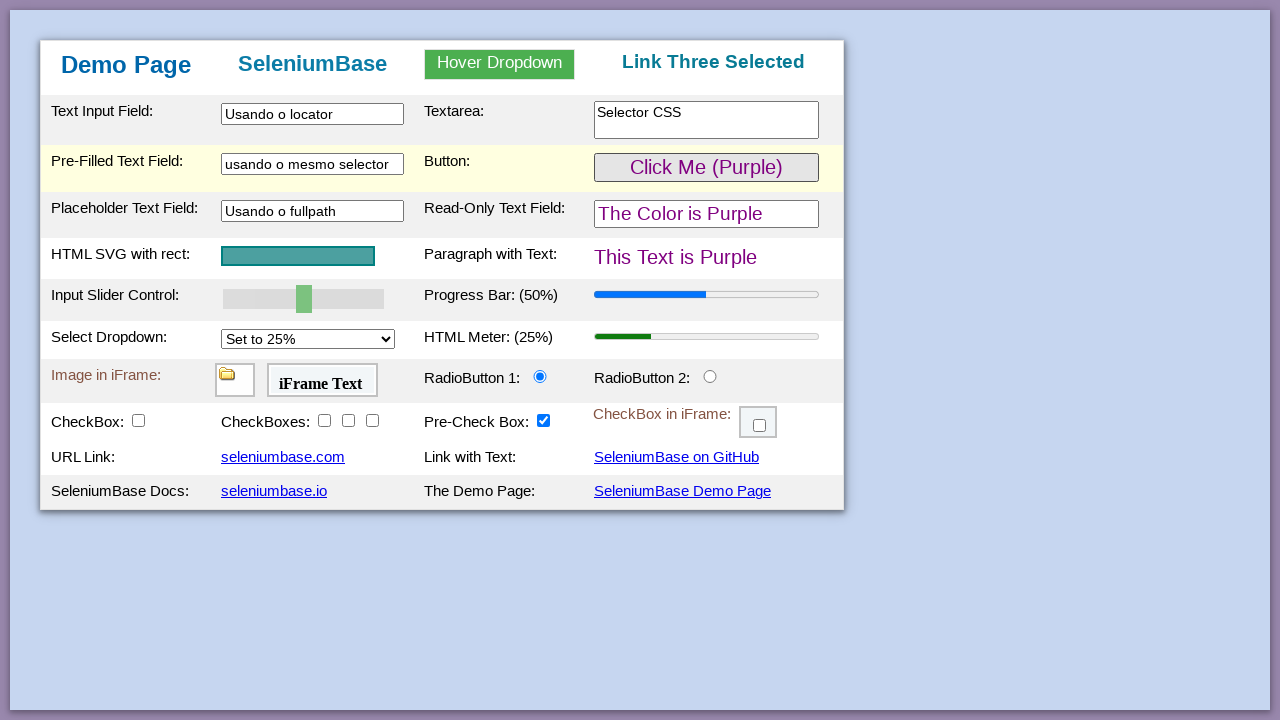

Clicked SVG rectangle element at (298, 256) on #svgRect
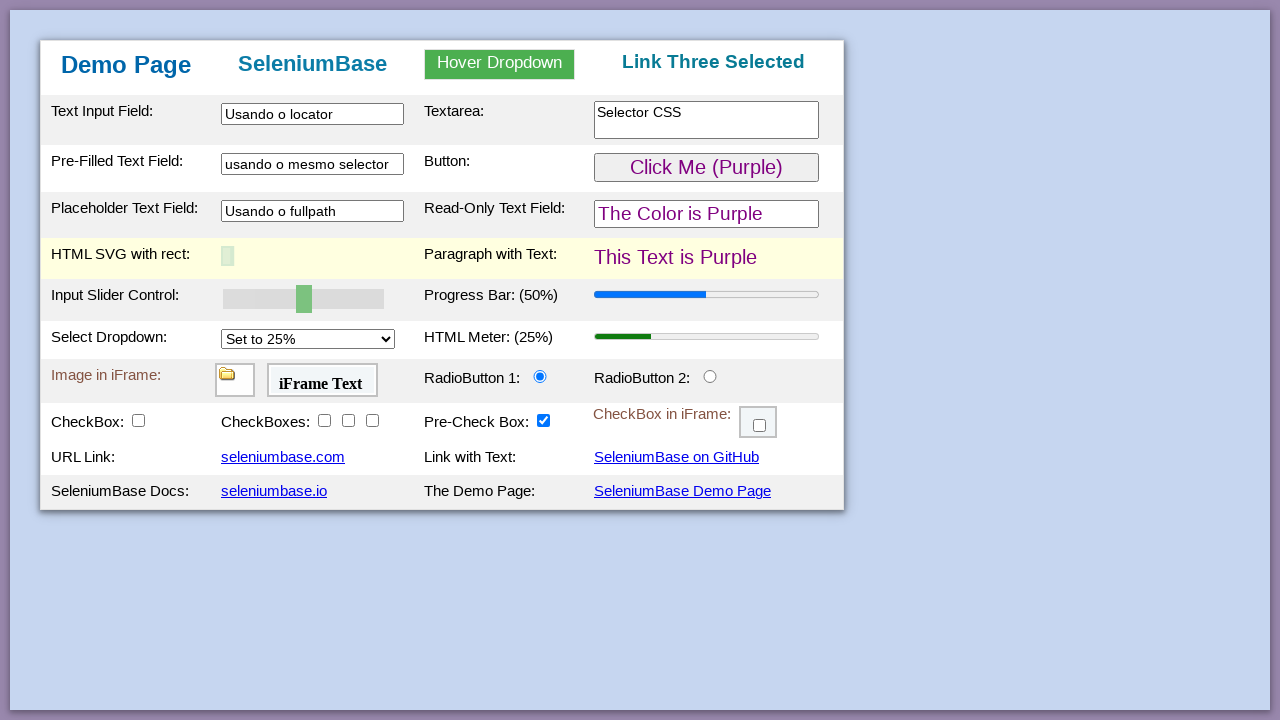

Validated that purple text message is displayed
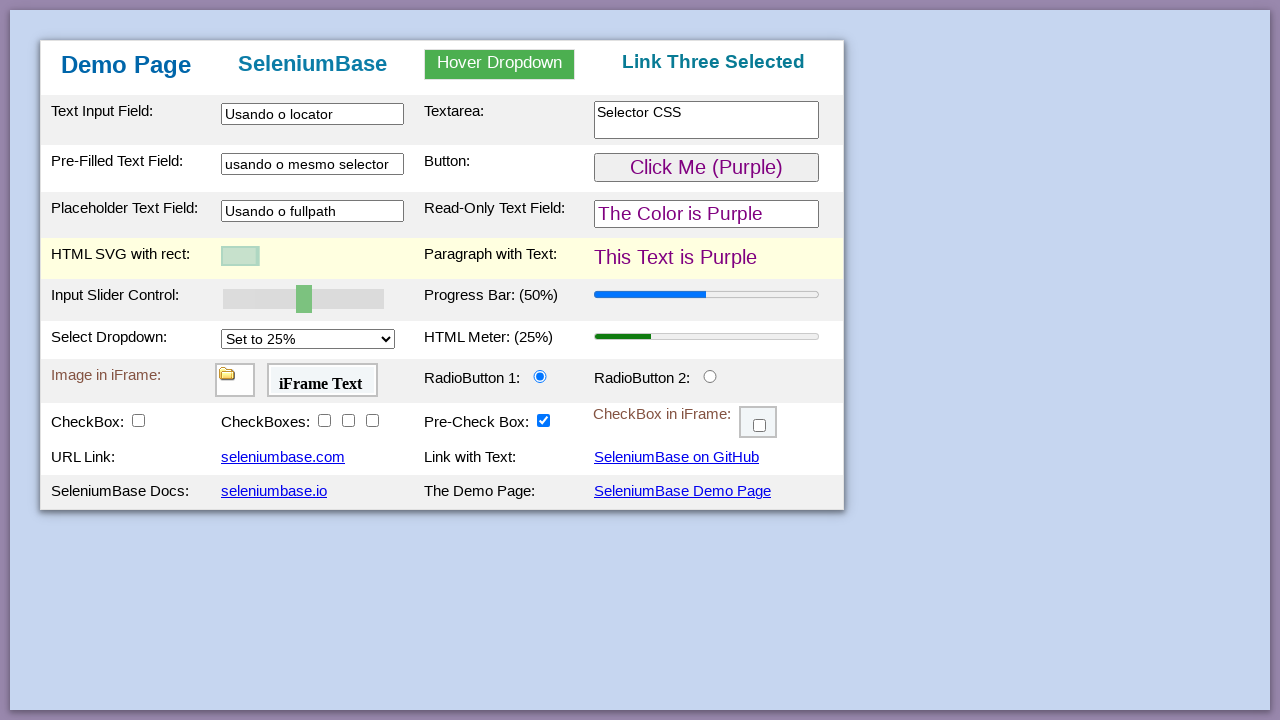

Set slider value to 100 using JavaScript
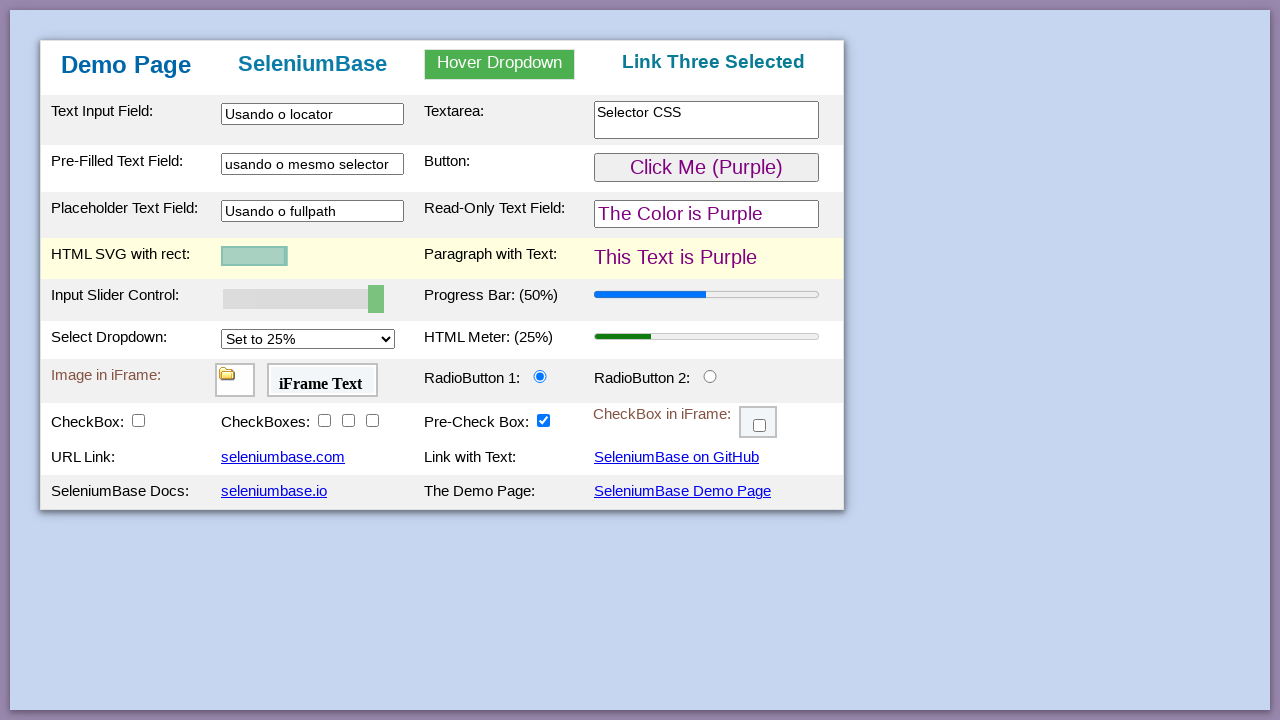

Hovered over slider element at (304, 299) on #mySlider
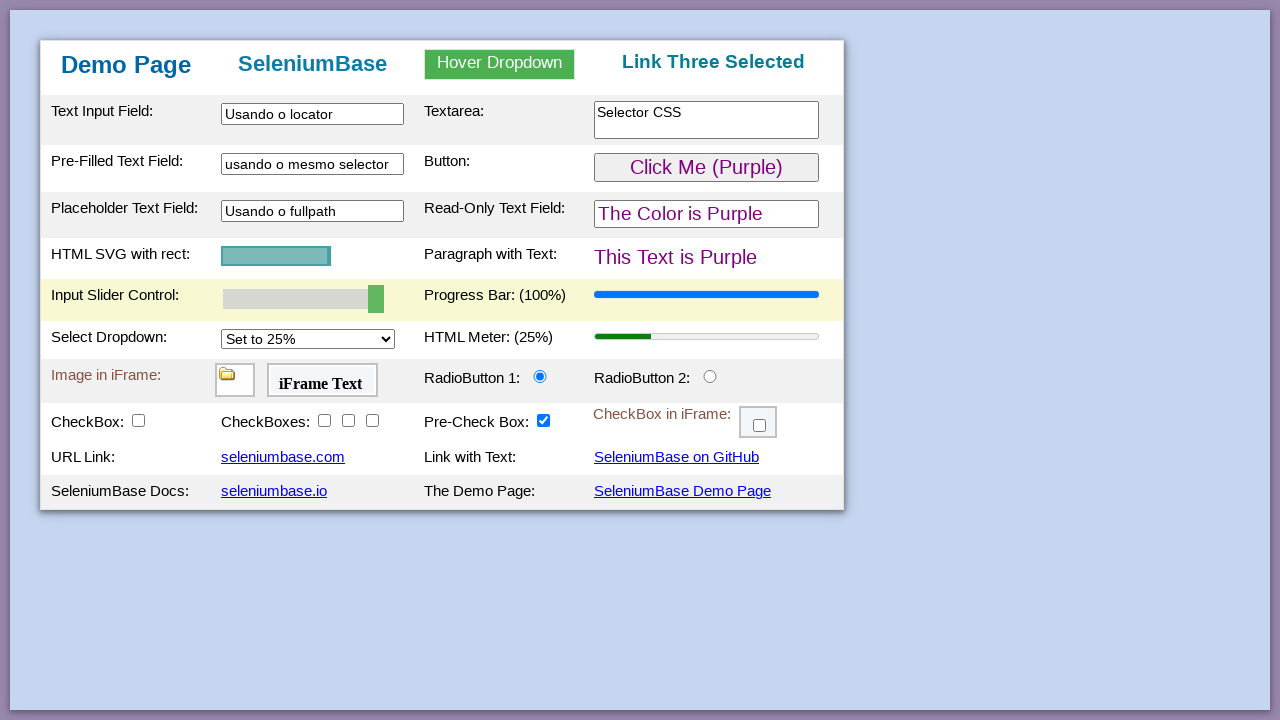

Validated progress bar shows 100%
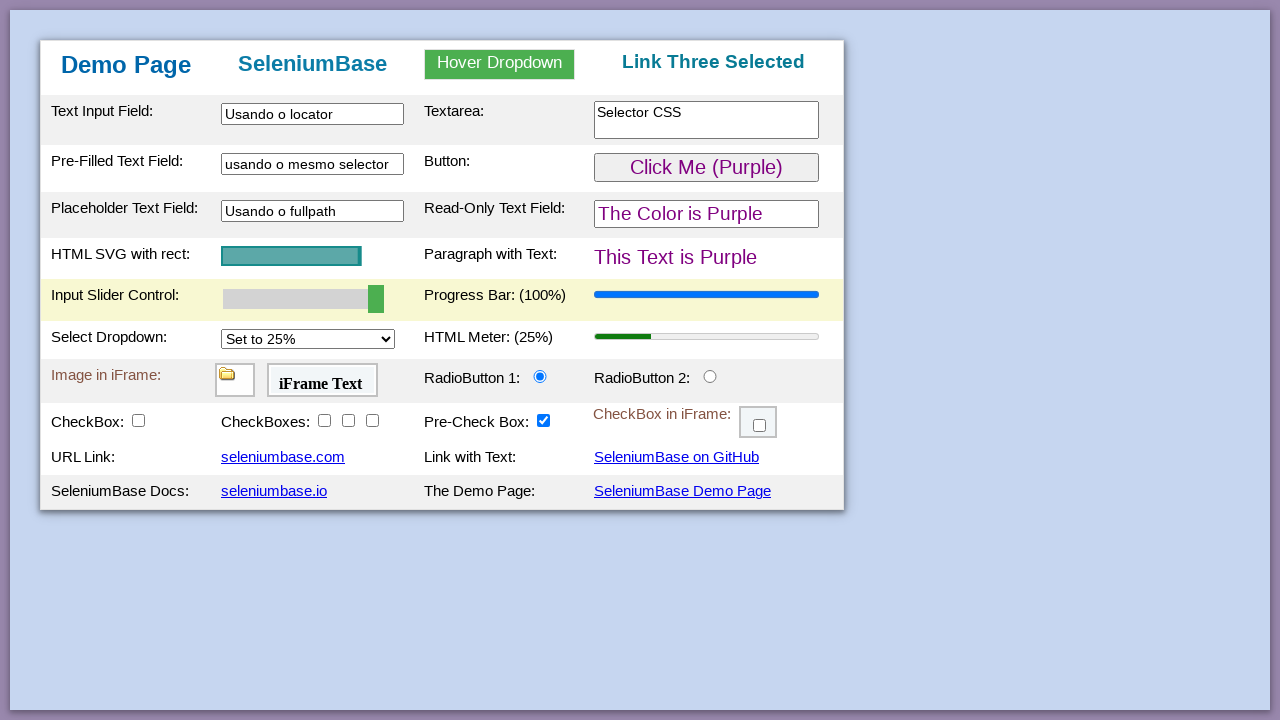

Selected '75%' from dropdown menu on #mySelect
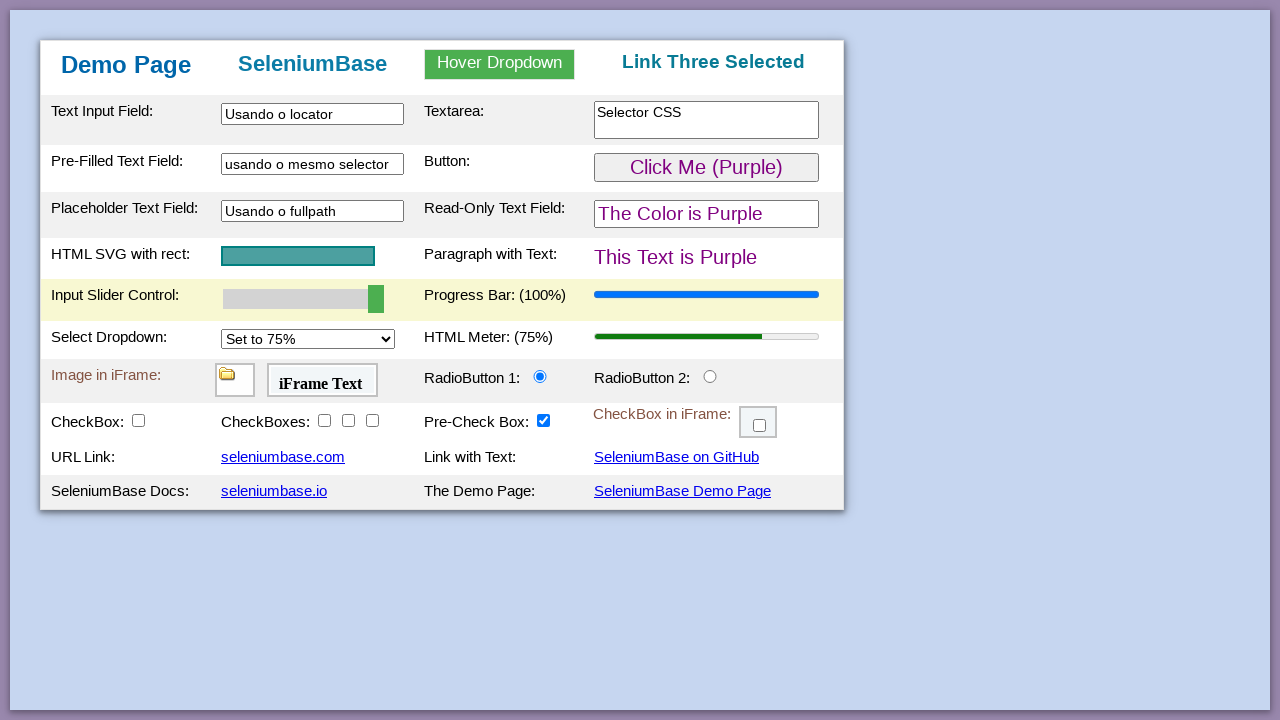

Validated meter element shows 0.75 value
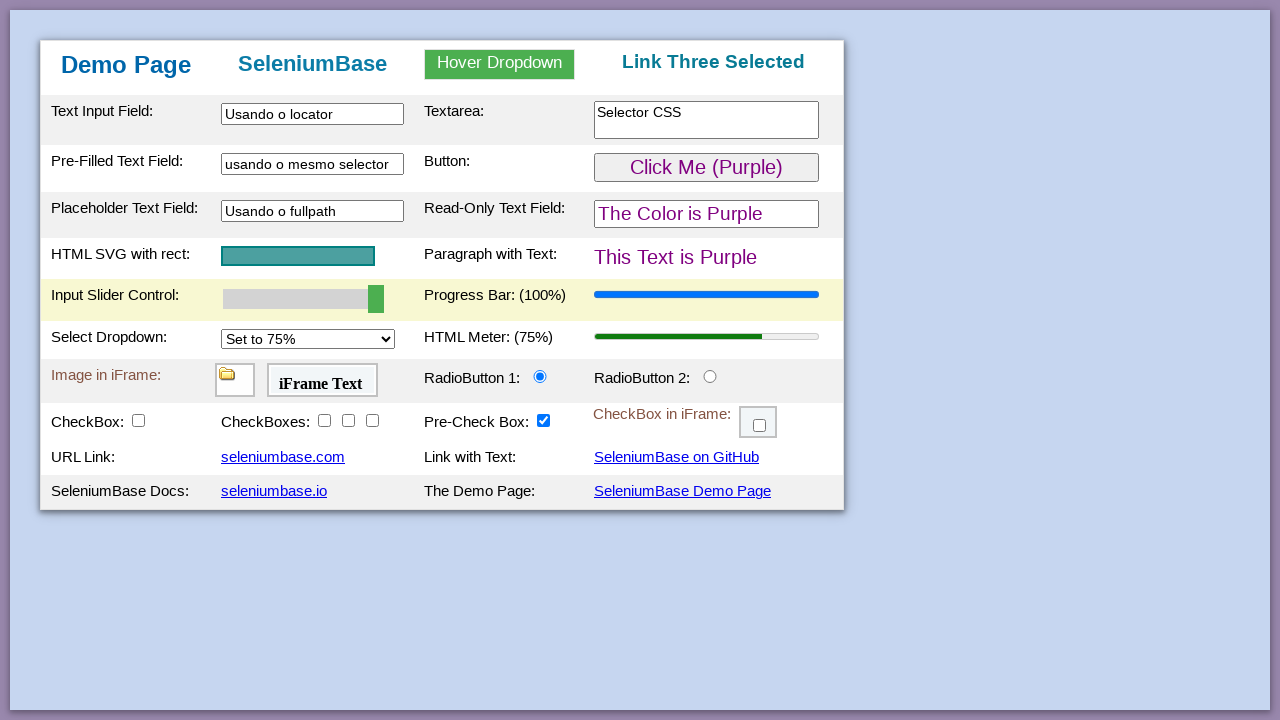

Located first iframe (myFrame1)
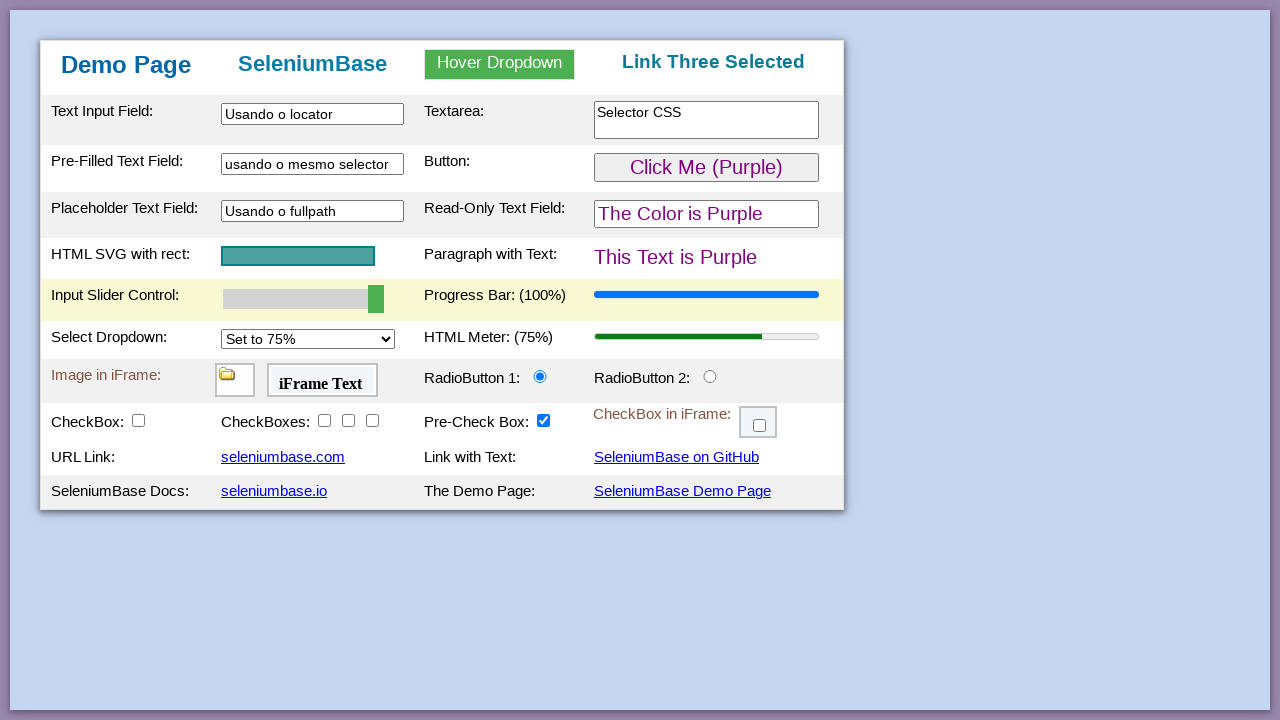

Validated image element is visible in first iframe
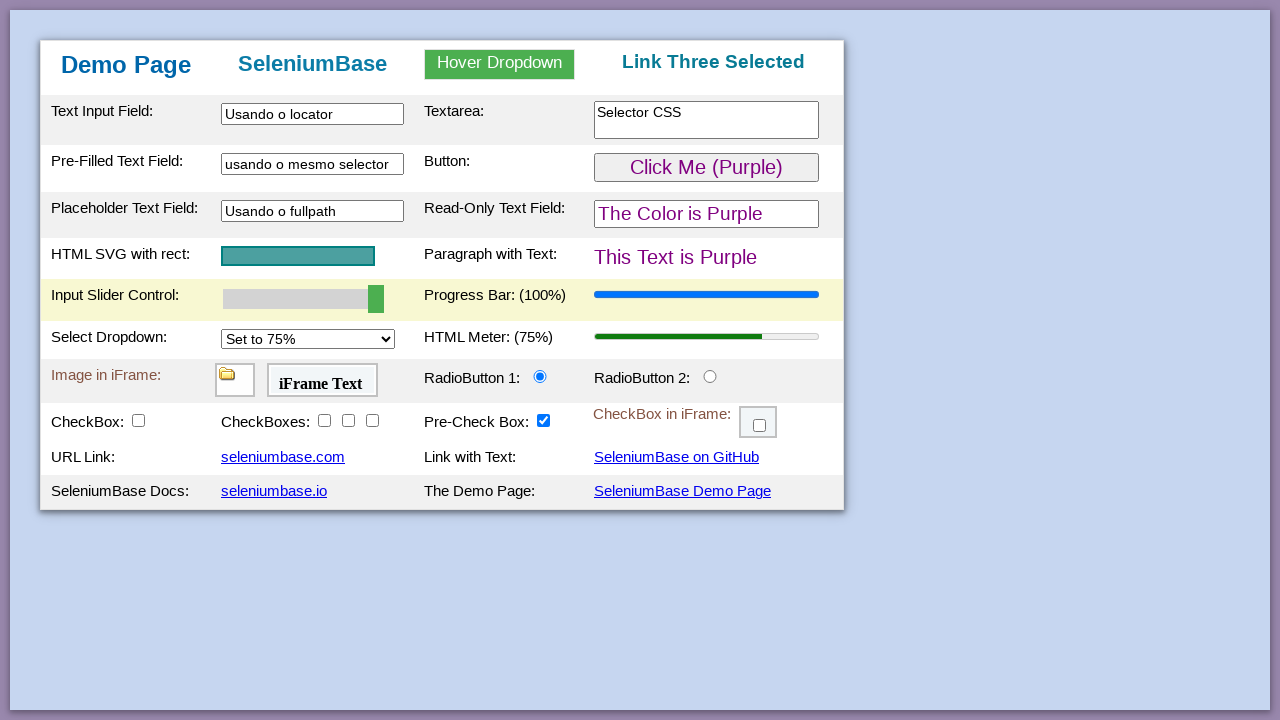

Located second iframe (myFrame2)
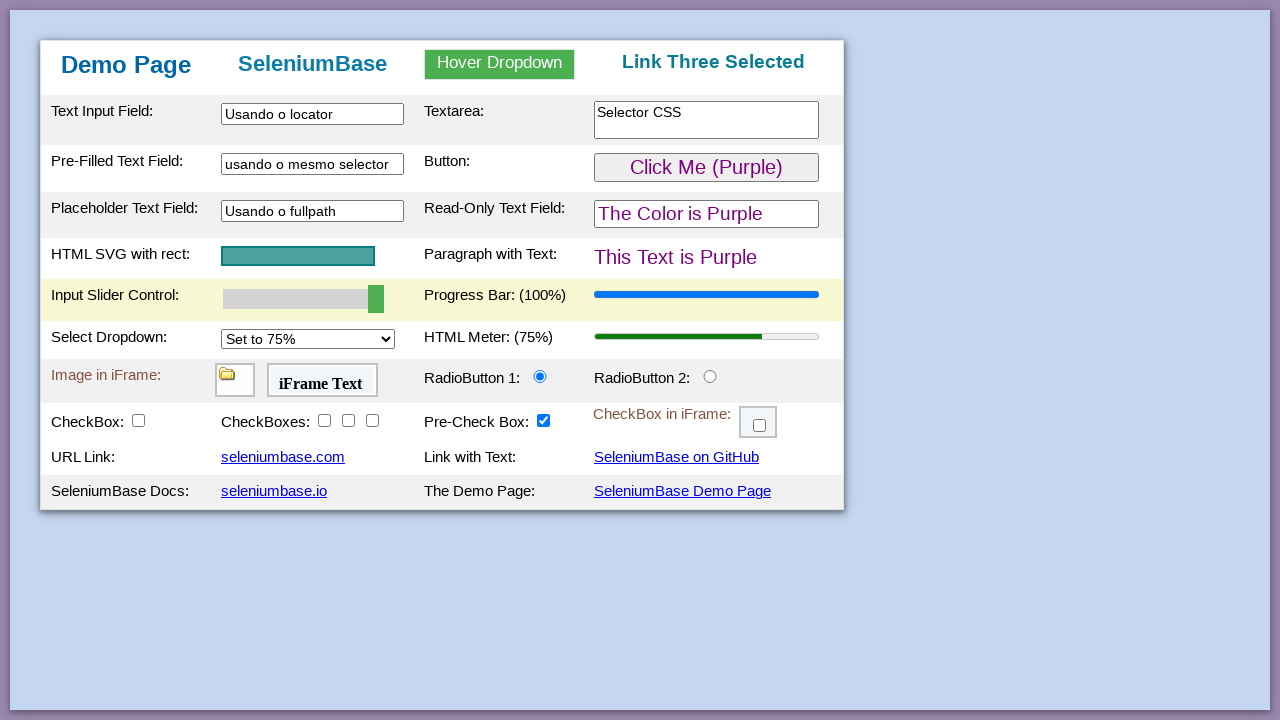

Validated h4 heading in second iframe is 'iFrame Text'
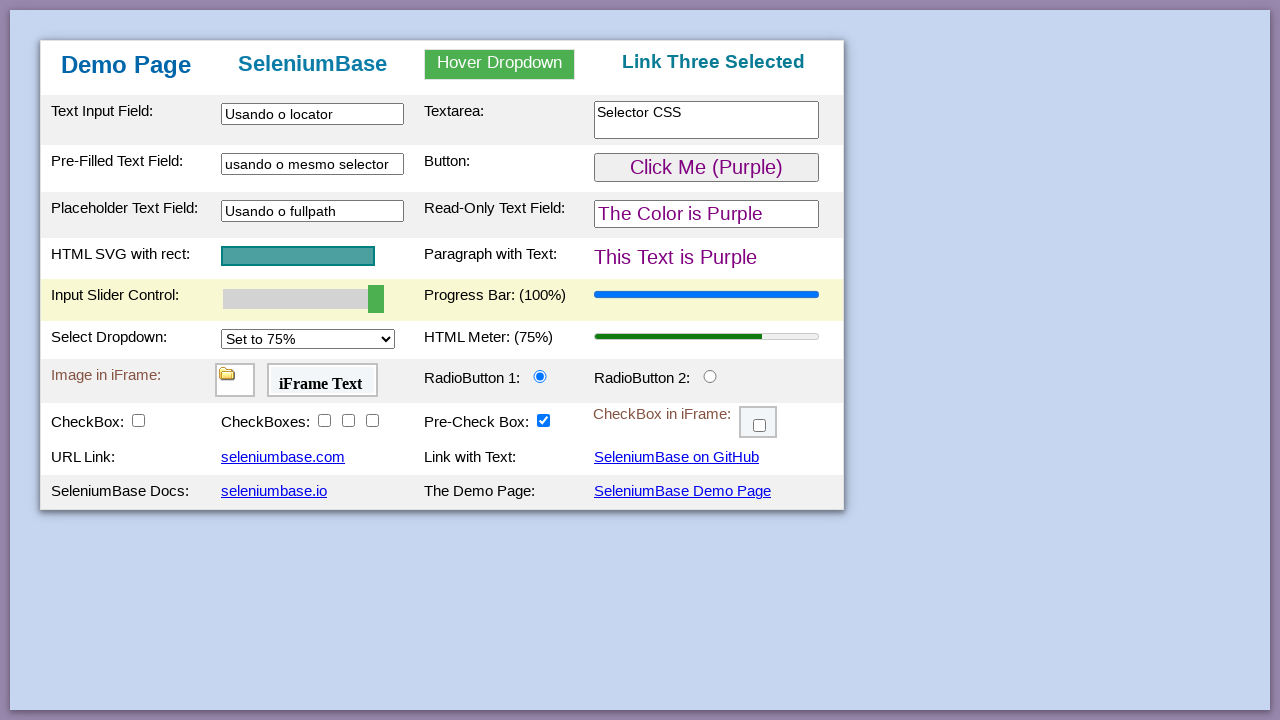

Clicked radio button 2 at (710, 376) on #radioButton2
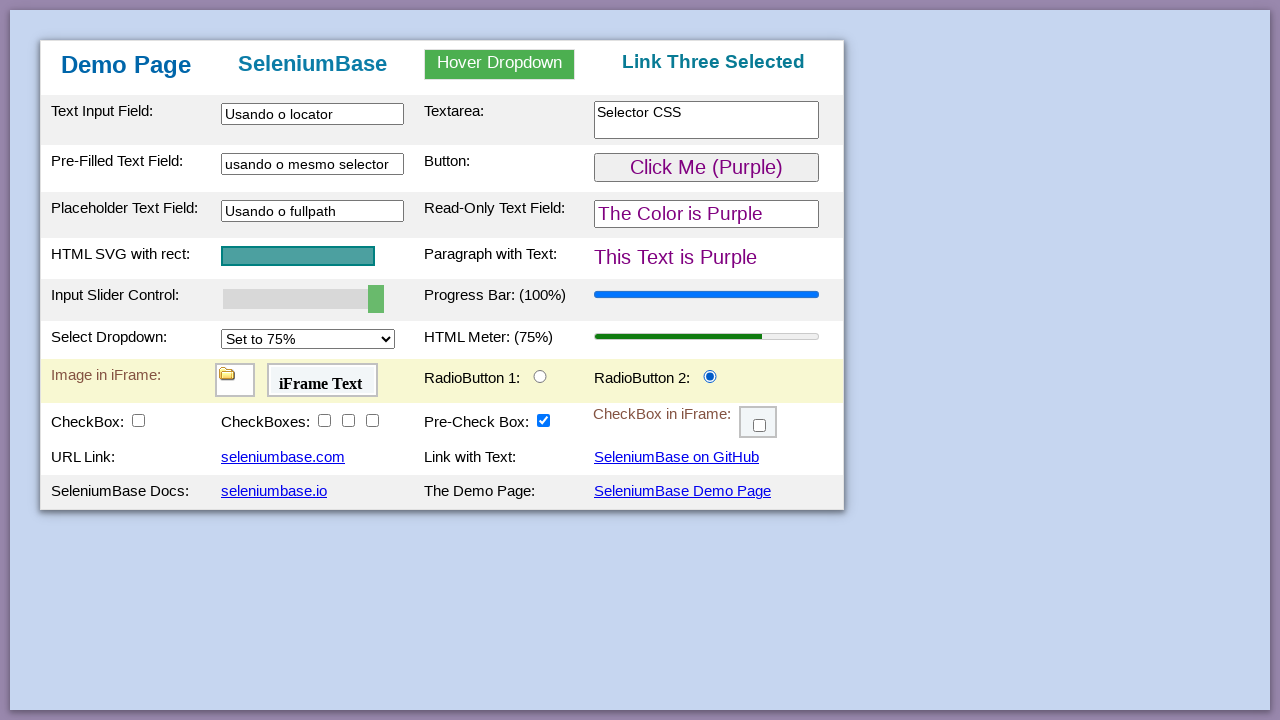

Located third iframe (myFrame3)
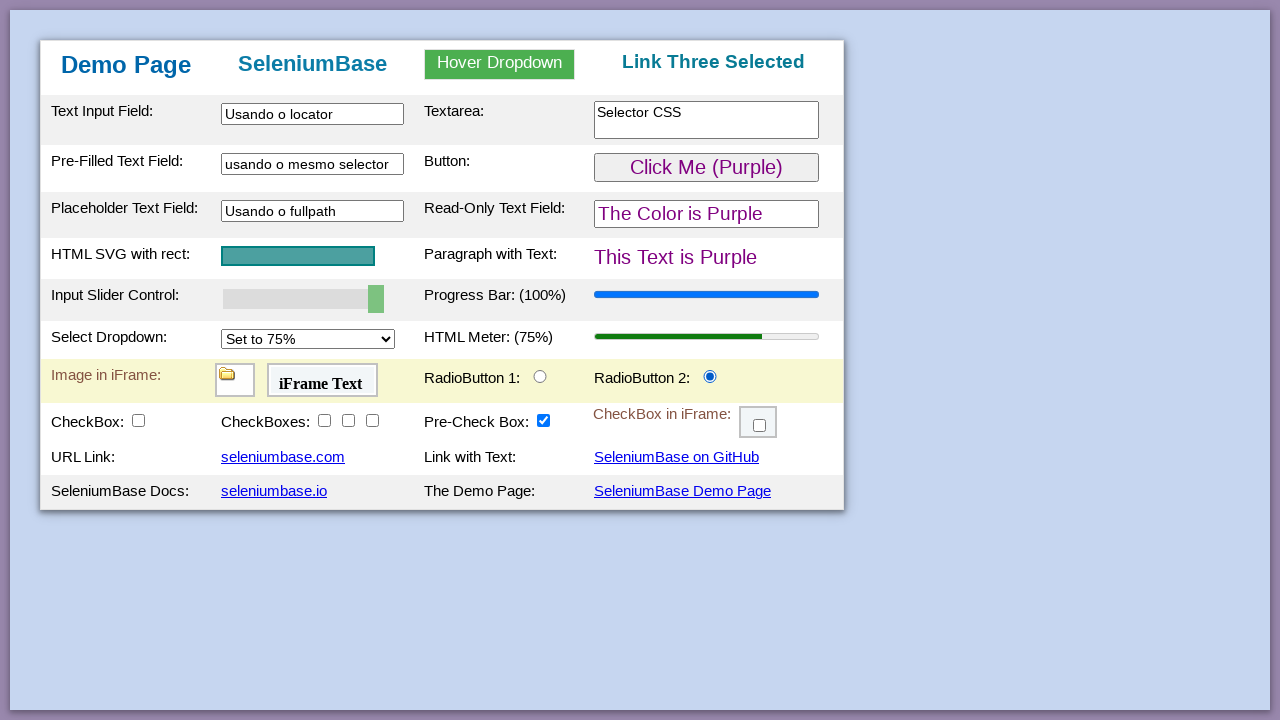

Clicked checkbox 6 inside third iframe at (760, 426) on xpath=//iframe[@id='myFrame3'] >> internal:control=enter-frame >> #checkBox6
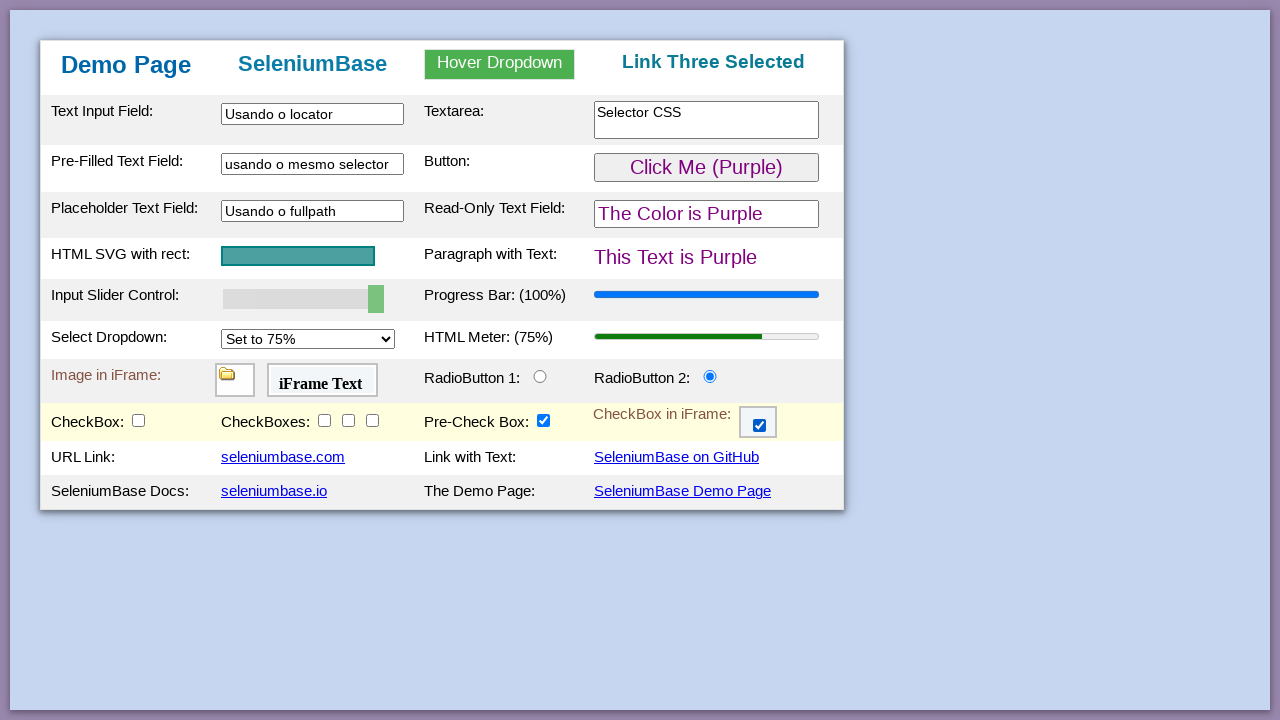

Clicked checkbox 1 at (138, 420) on #checkBox1
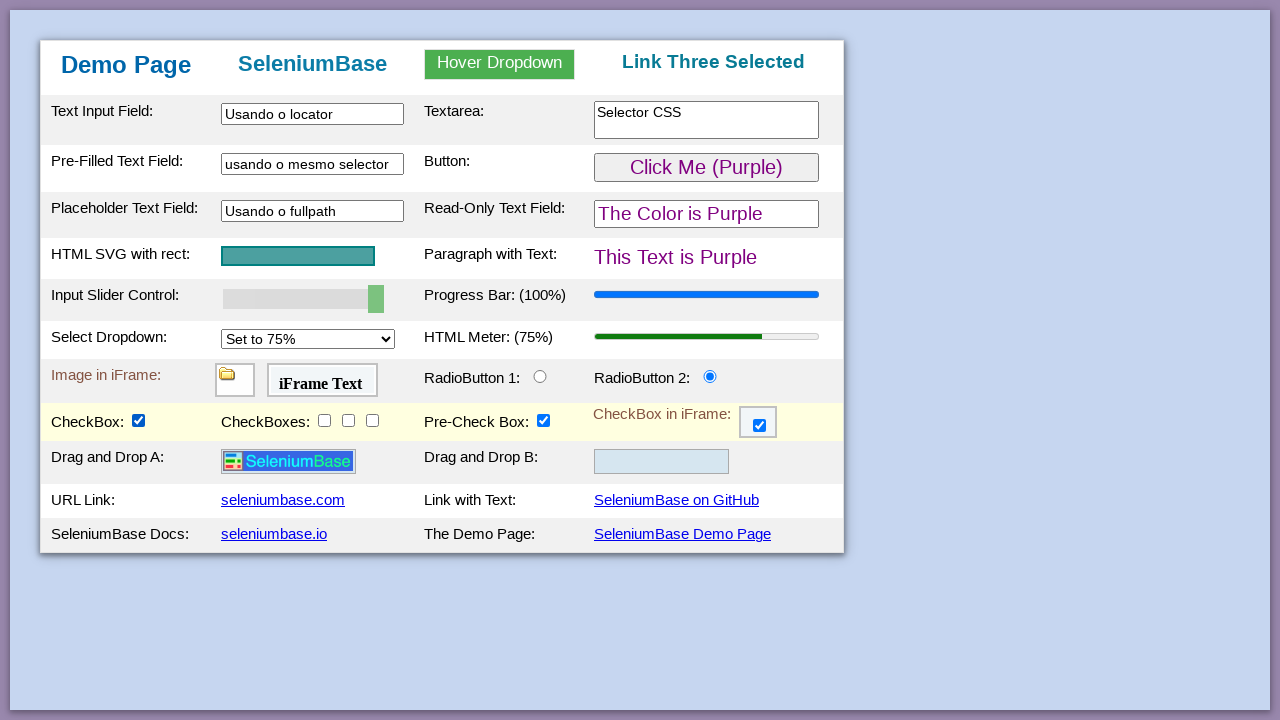

Clicked checkbox 2 at (324, 420) on #checkBox2
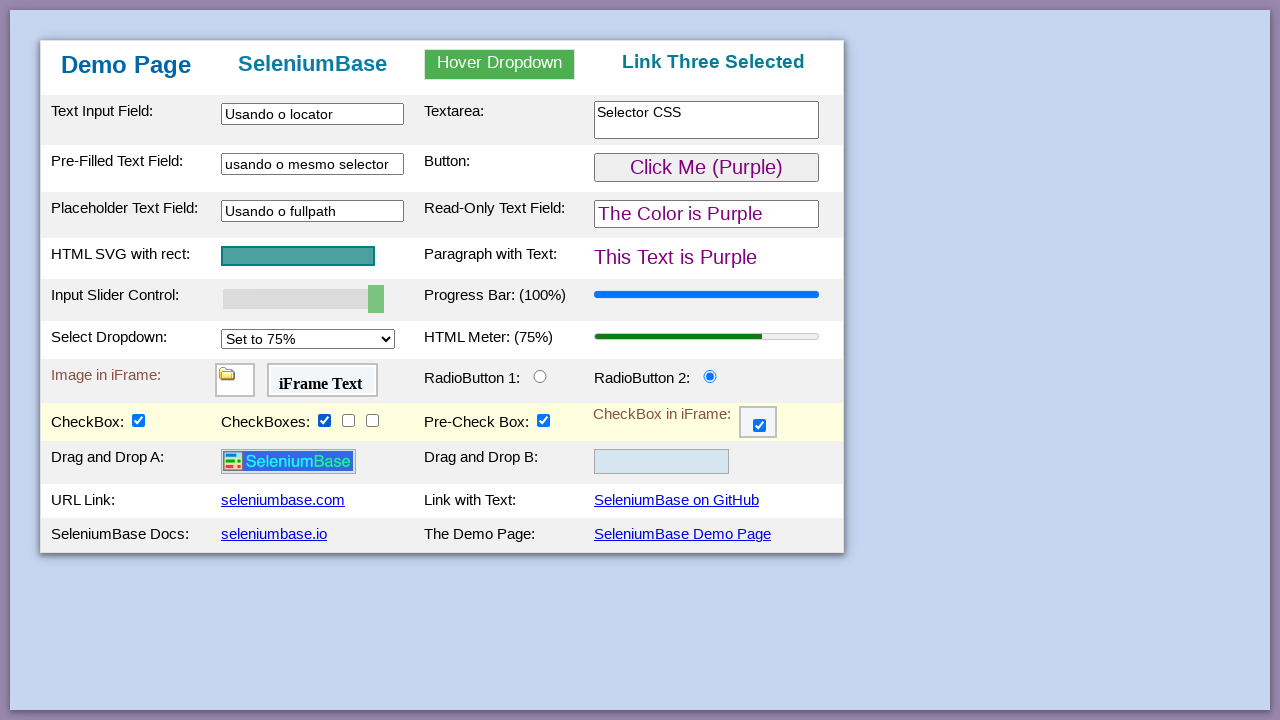

Clicked checkbox 3 at (348, 420) on #checkBox3
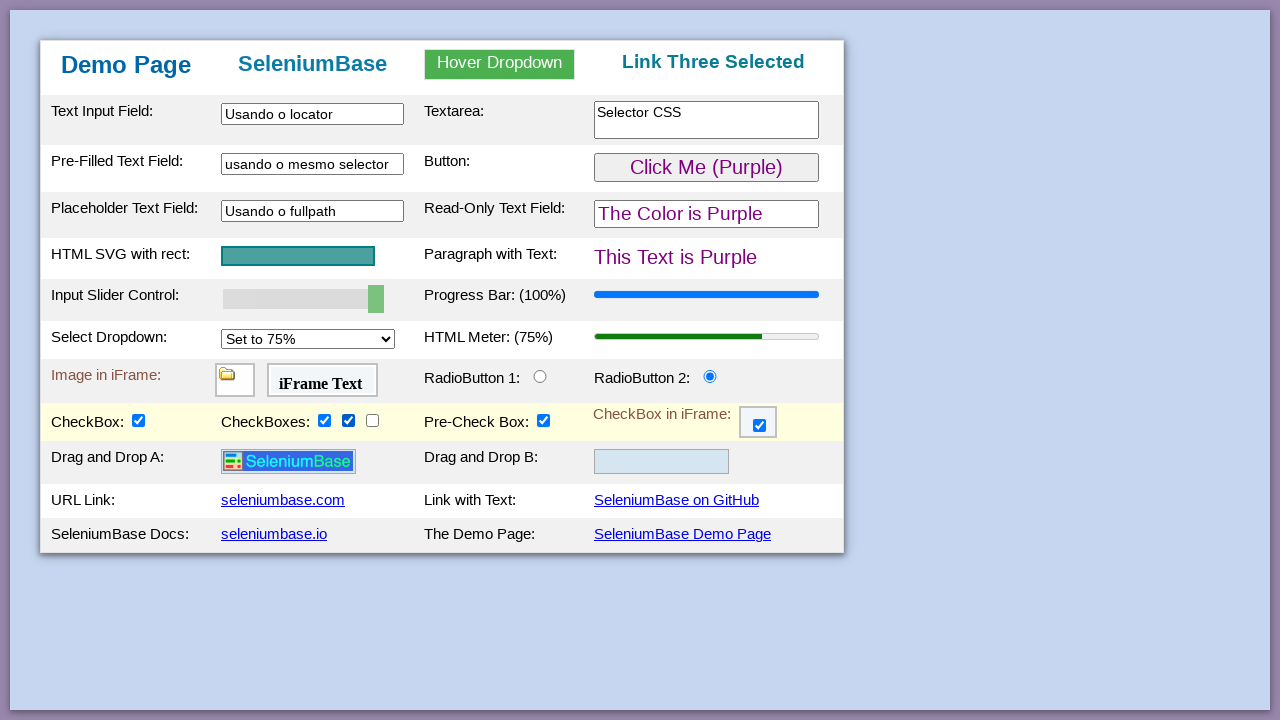

Clicked checkbox 4 at (372, 420) on #checkBox4
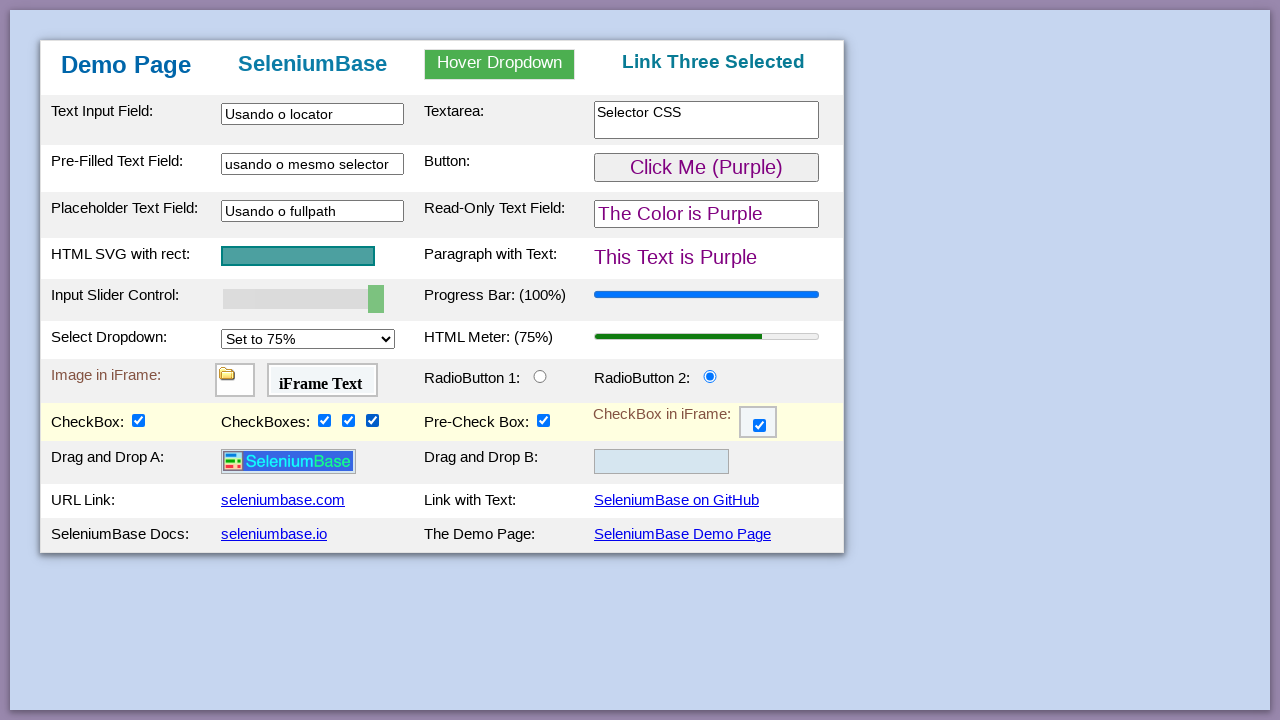

Clicked checkbox 5 at (544, 420) on #checkBox5
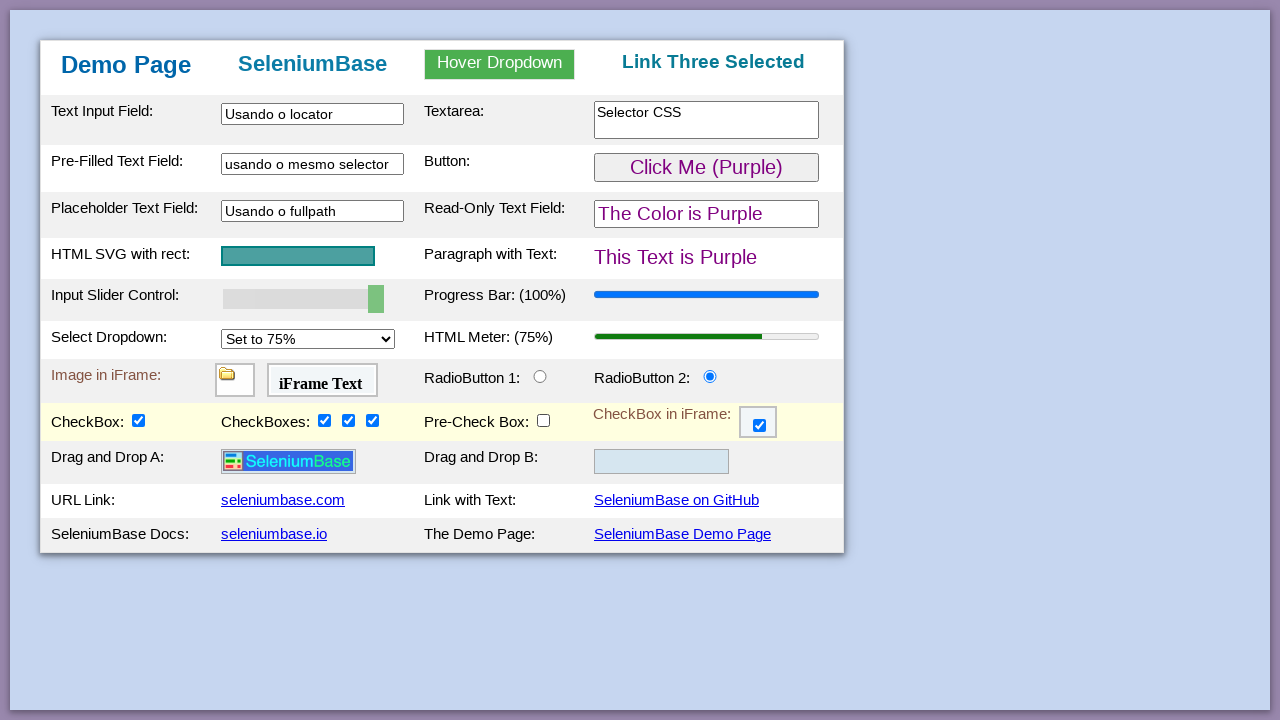

Dragged logo image to drop zone 2 at (662, 462)
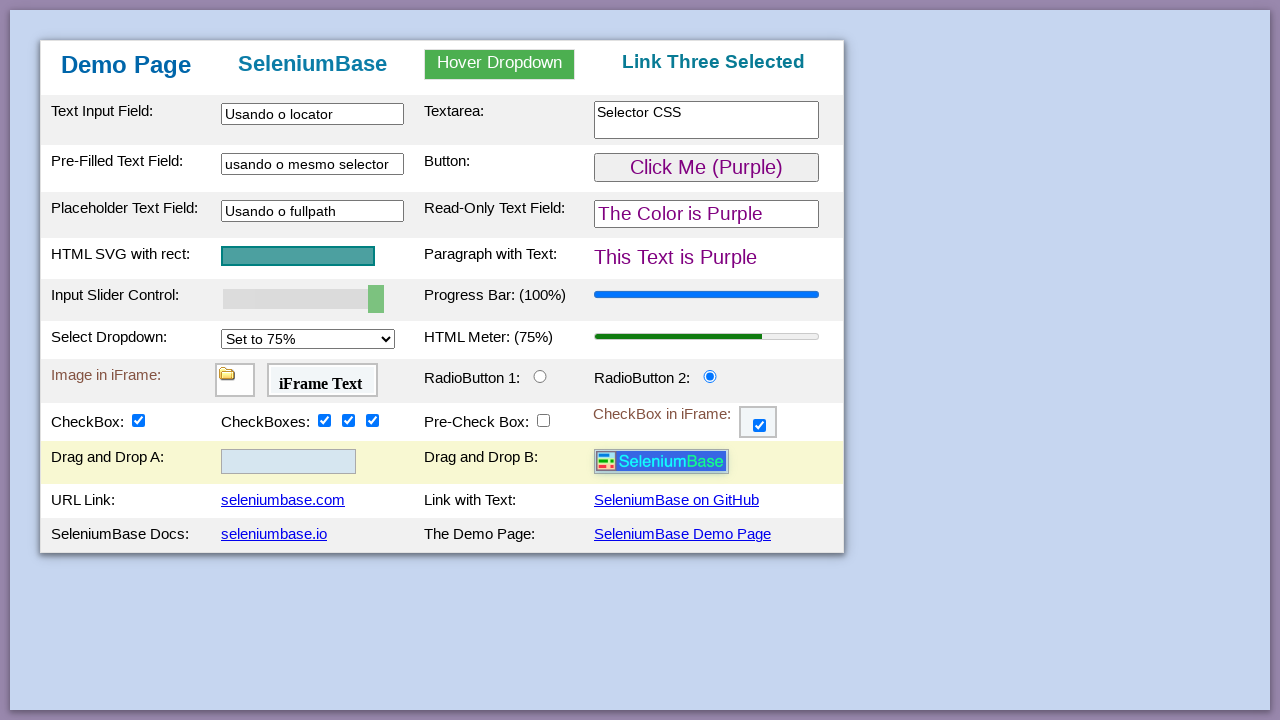

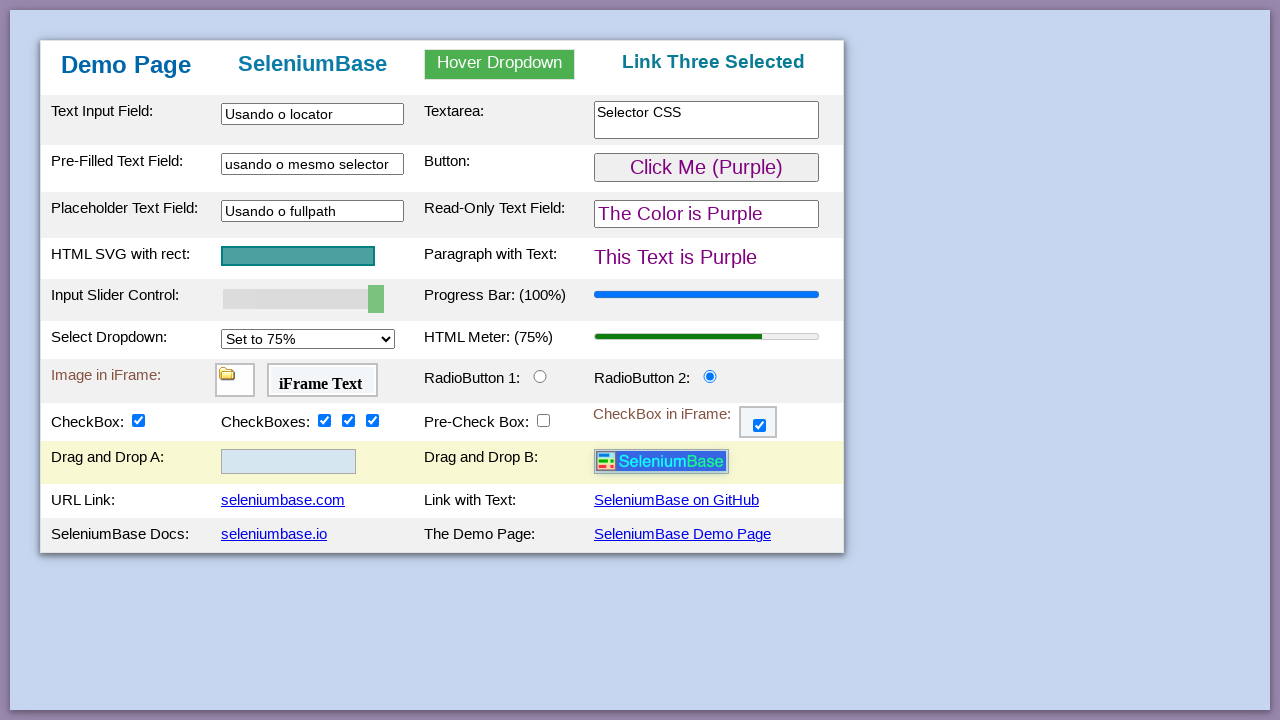